Automates a typing test by clicking start, pressing space to begin, and typing the displayed text for 15 rounds

Starting URL: https://www.e-typing.ne.jp/app/jsa_std/typing.asp?t=trysc.trysc.trysc.std.0&u=&s=1

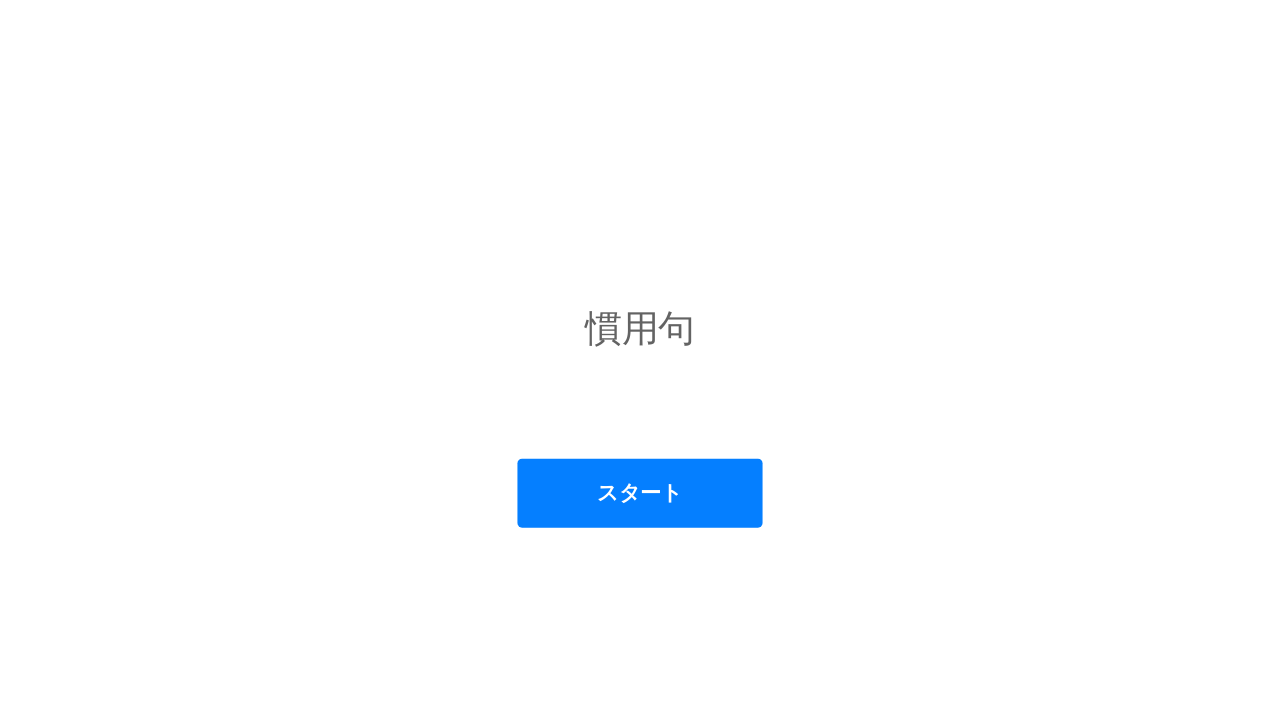

Clicked the start button at (640, 494) on #start_btn
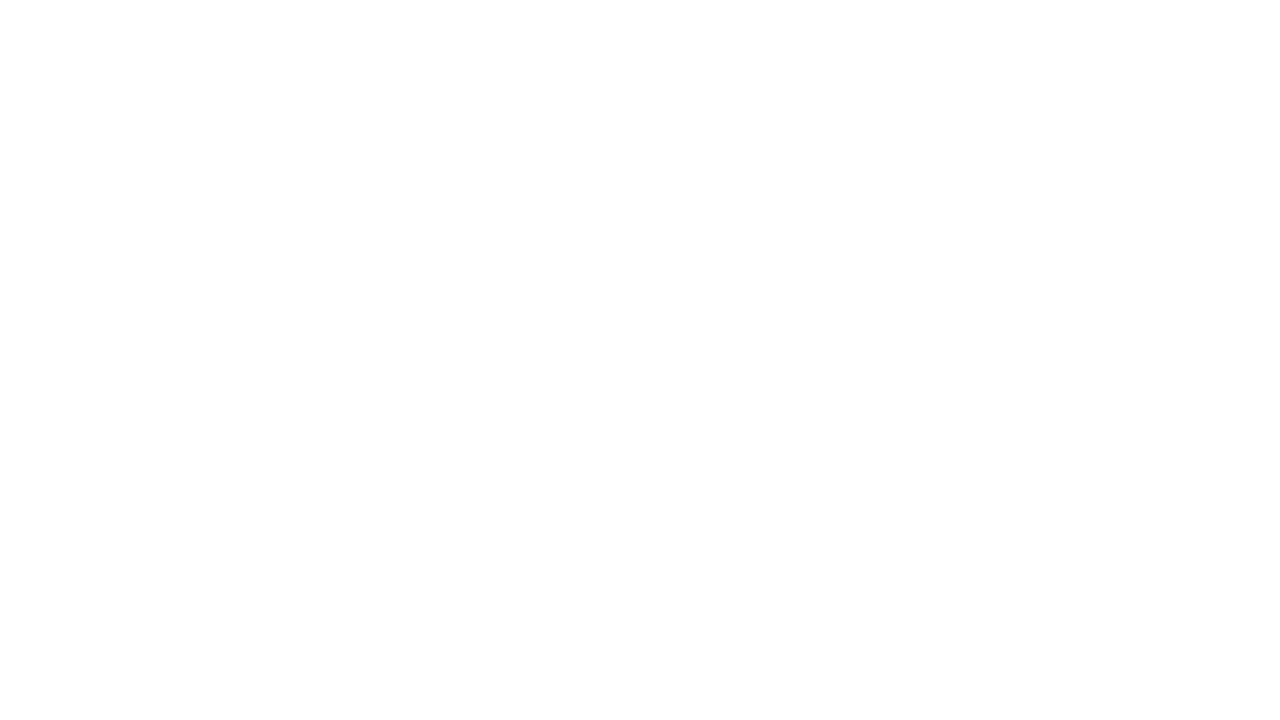

Waited 1 second before starting
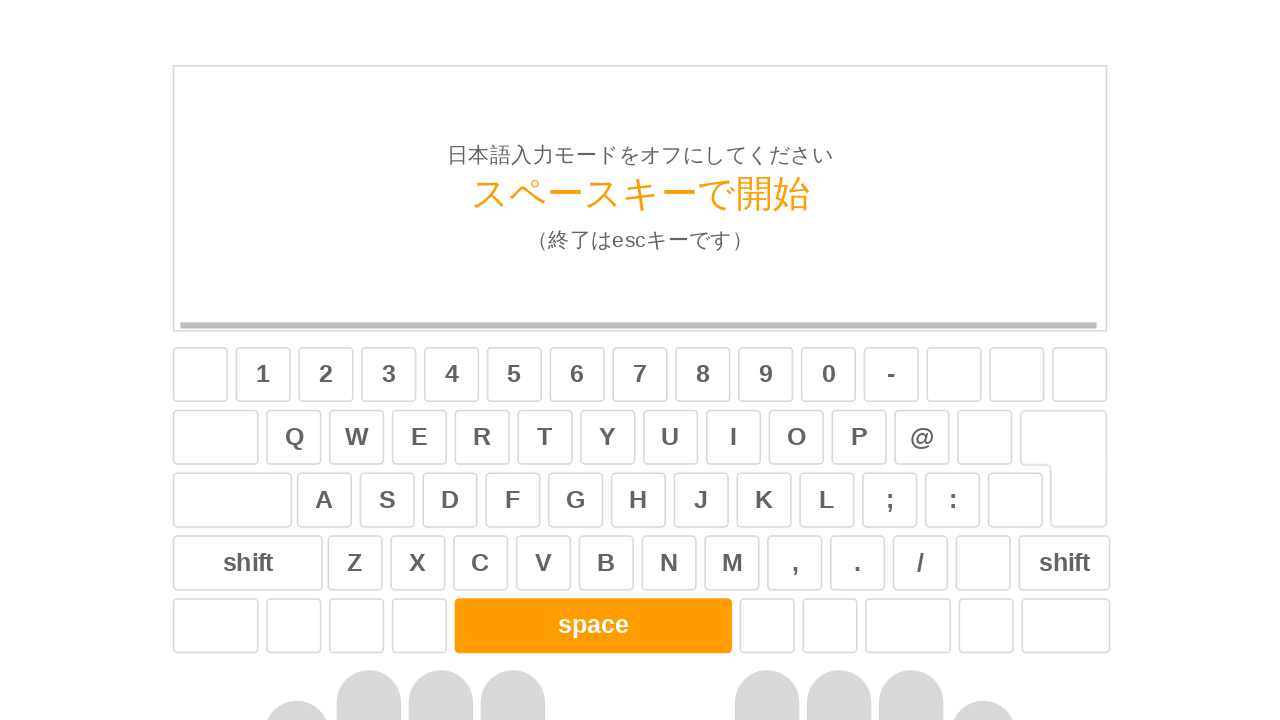

Pressed Space to begin the typing test
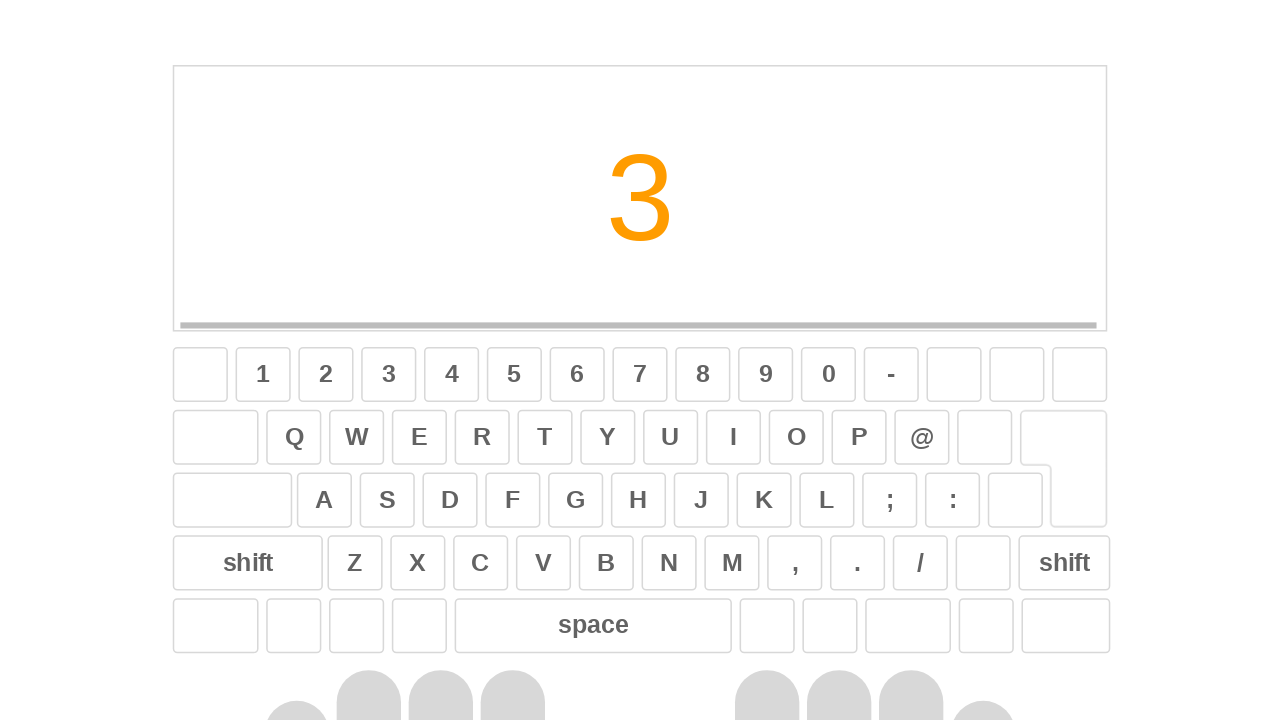

Waited 3 seconds for test to initialize
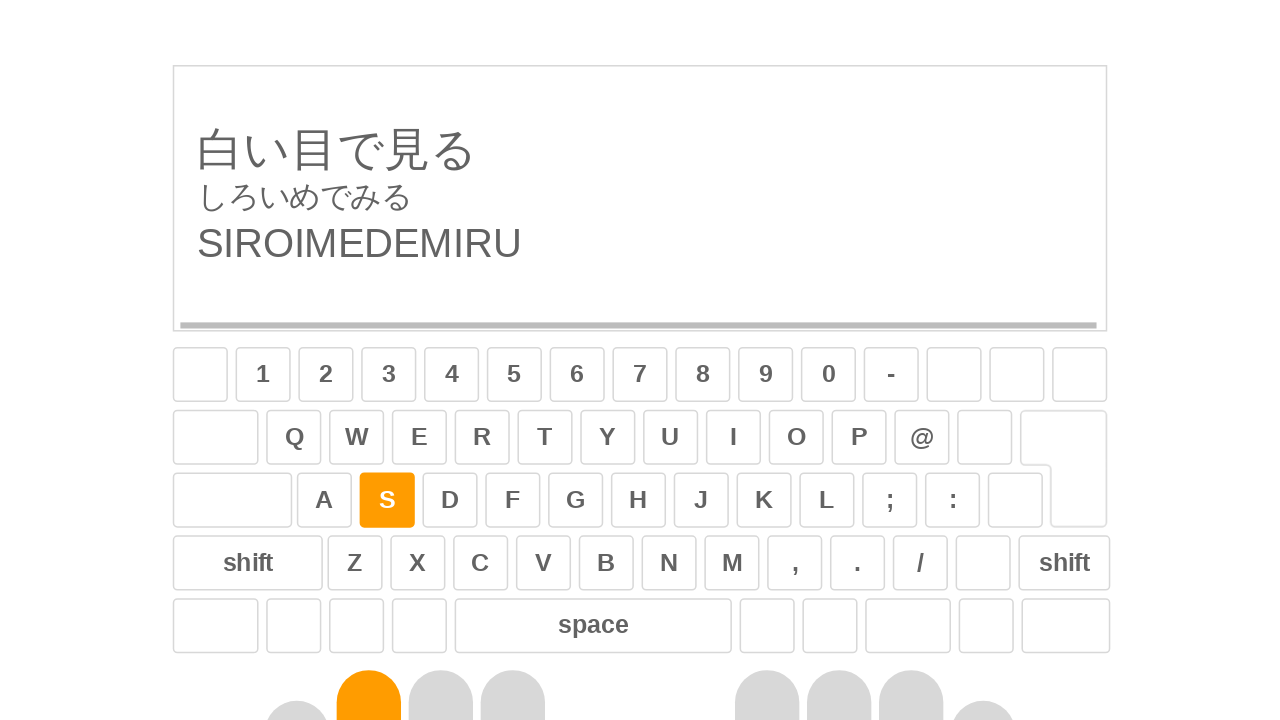

Sentence text became visible for round 1
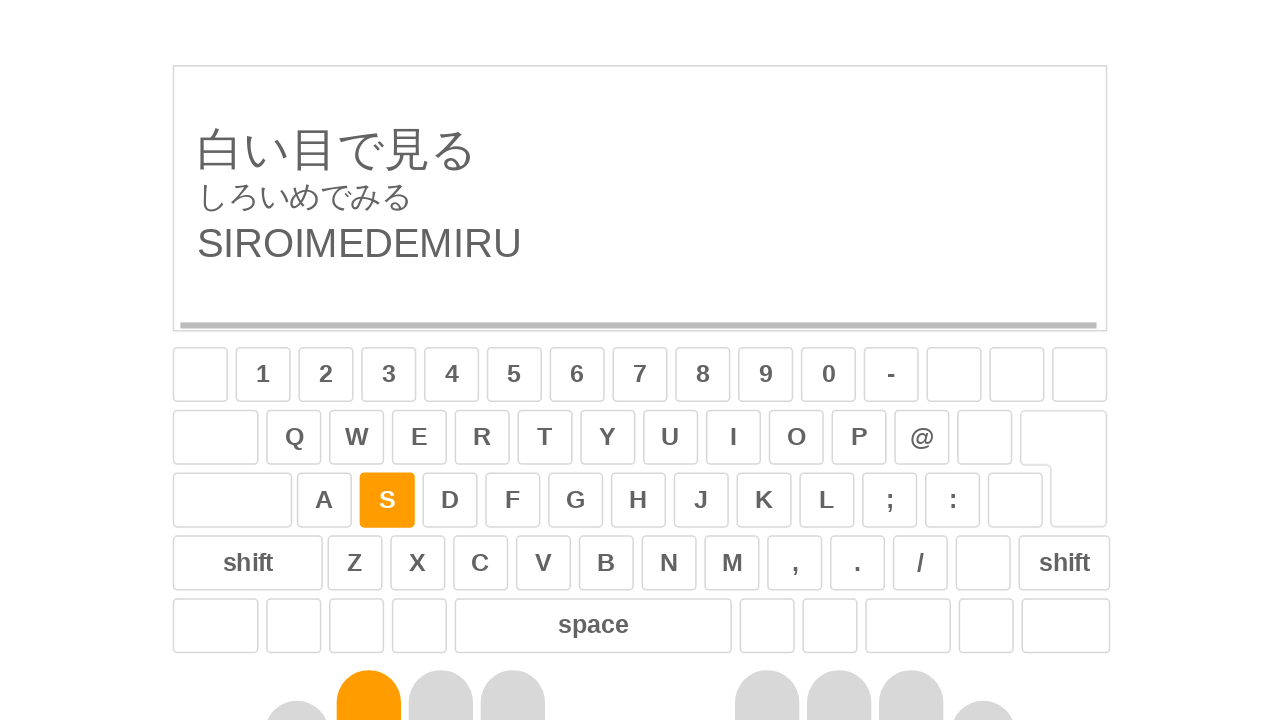

Retrieved text to type for round 1: 'SIROIMEDEMIRU'
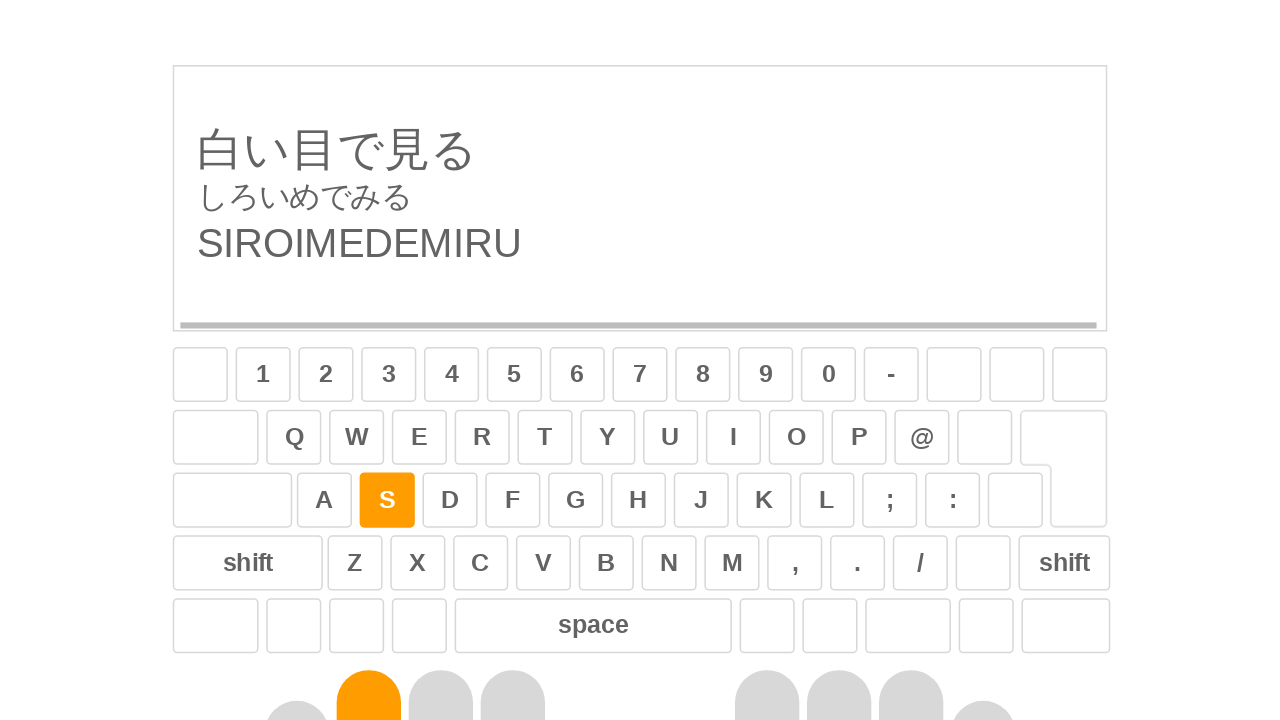

Typed the sentence for round 1
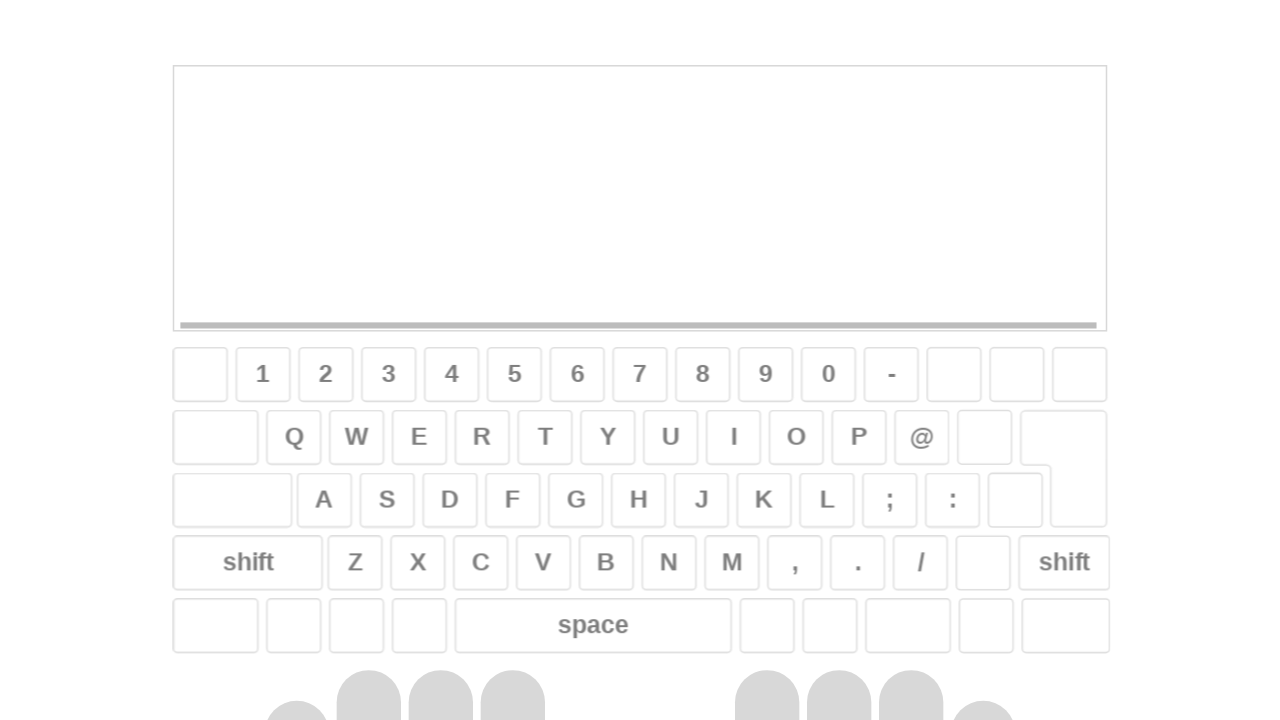

Waited 575ms before round 2
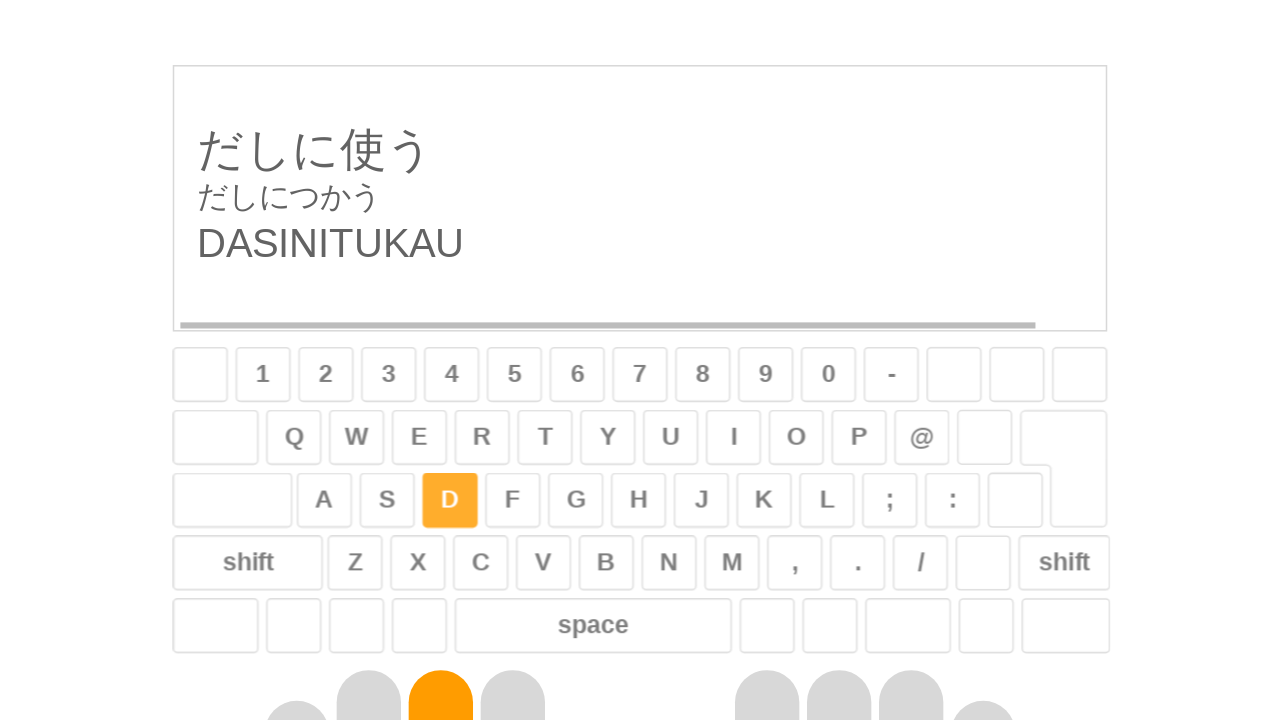

Sentence text became visible for round 2
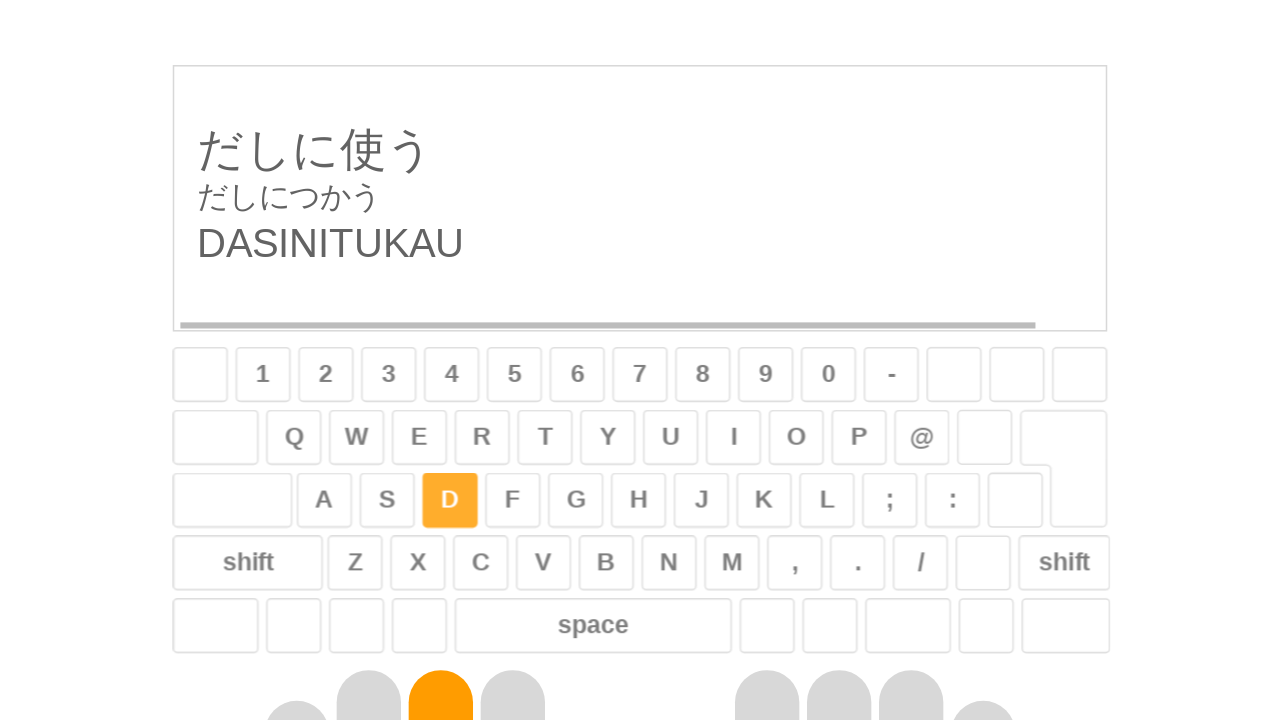

Retrieved text to type for round 2: 'DASINITUKAU'
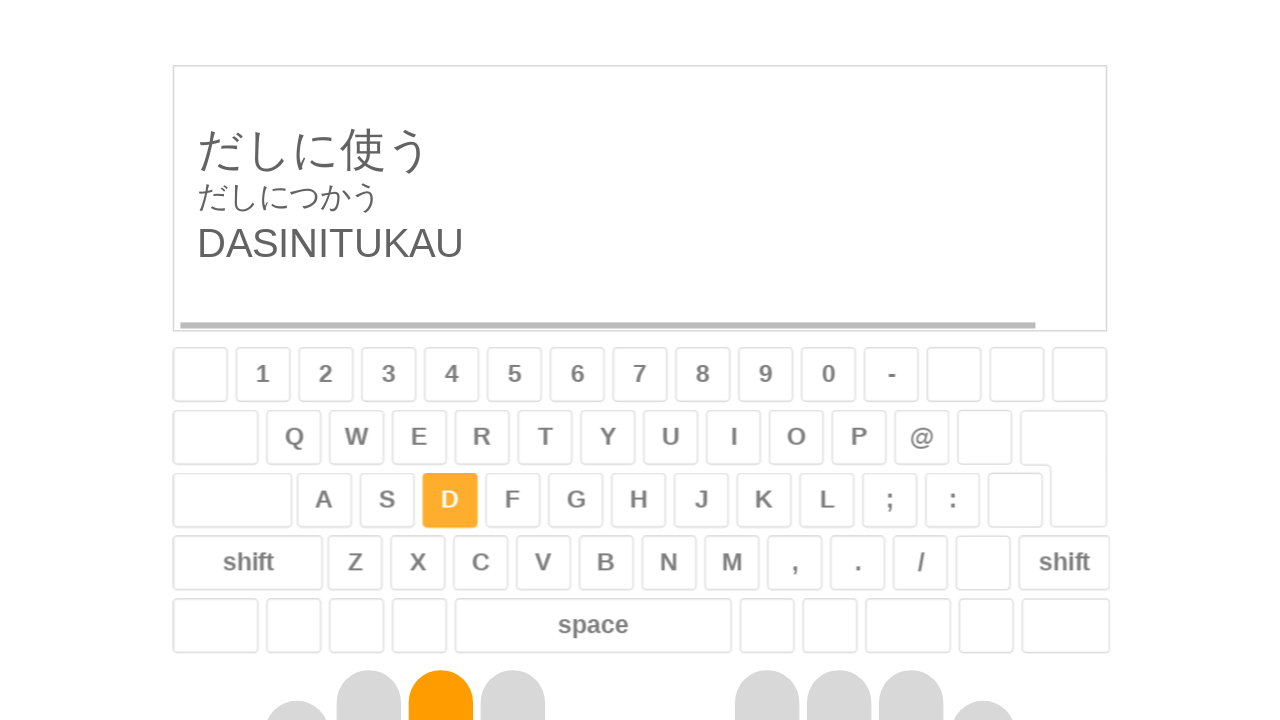

Typed the sentence for round 2
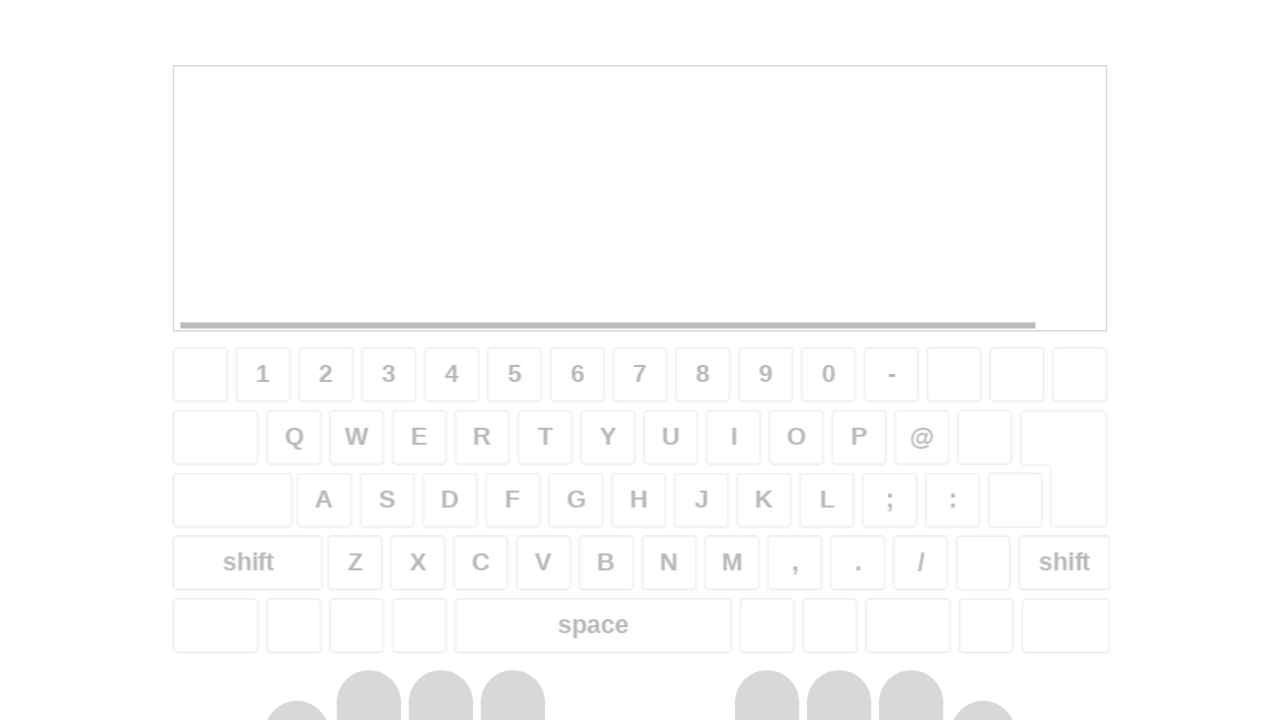

Waited 575ms before round 3
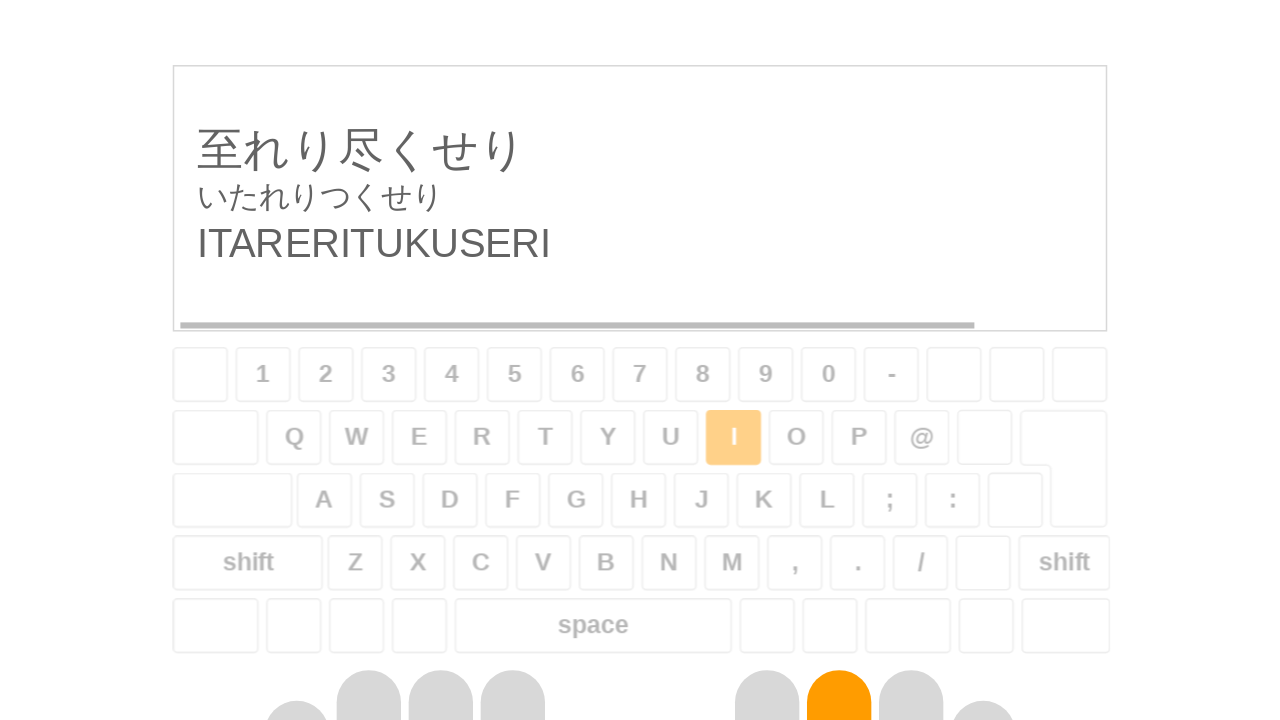

Sentence text became visible for round 3
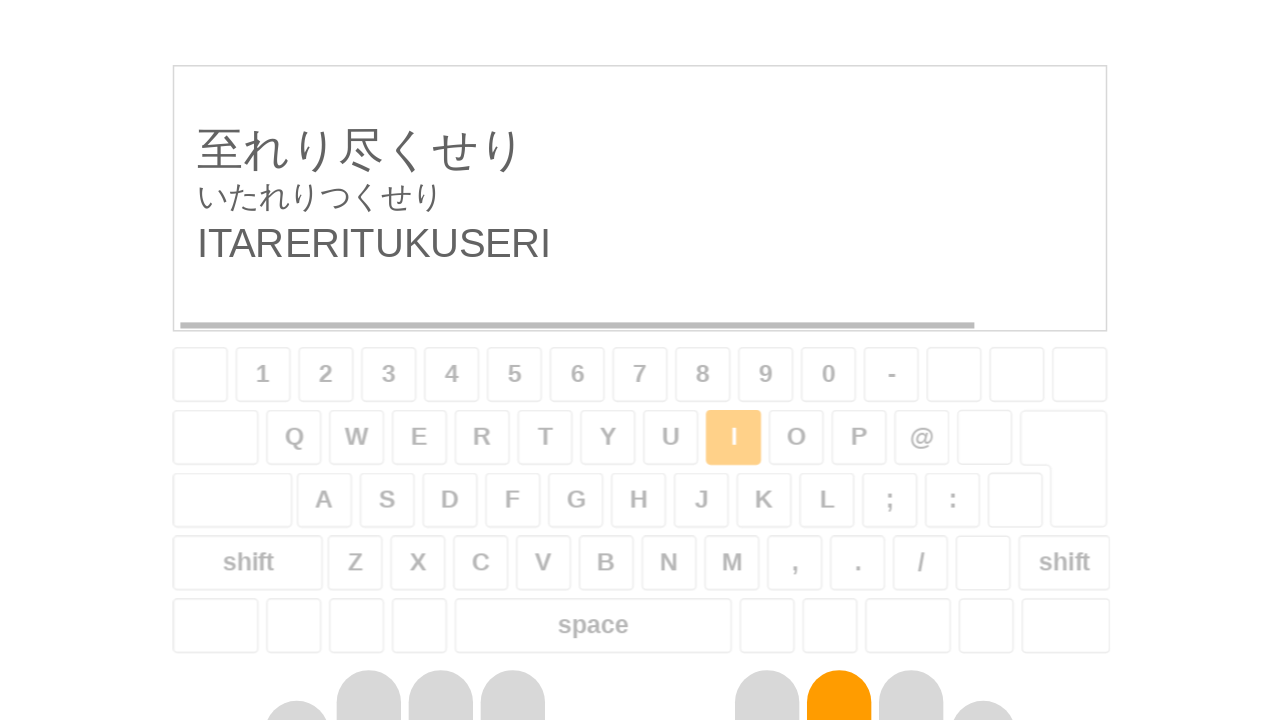

Retrieved text to type for round 3: 'ITARERITUKUSERI'
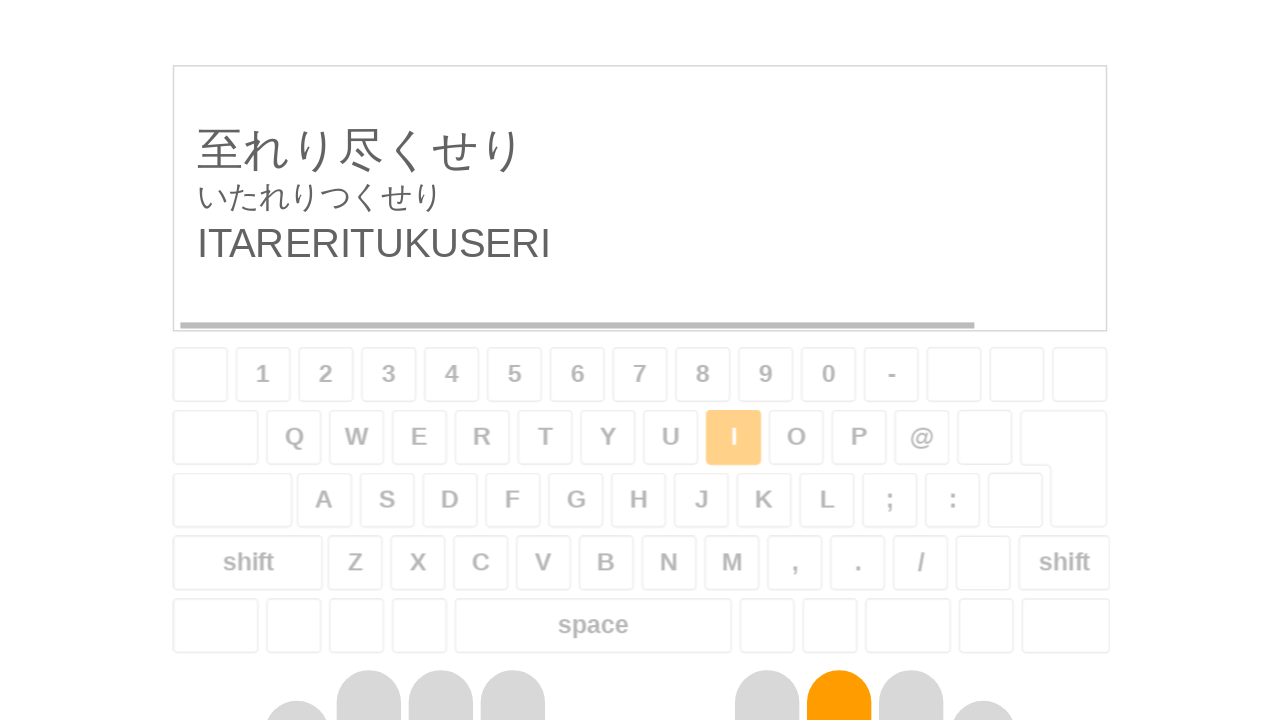

Typed the sentence for round 3
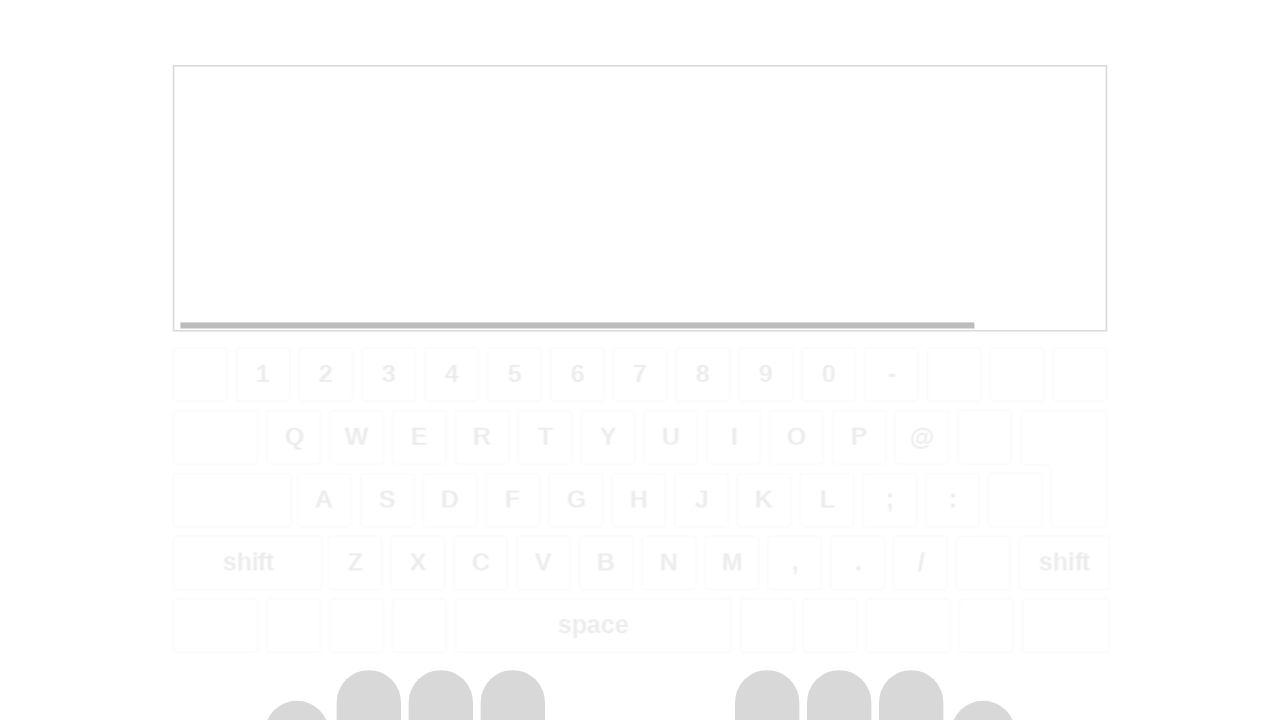

Waited 575ms before round 4
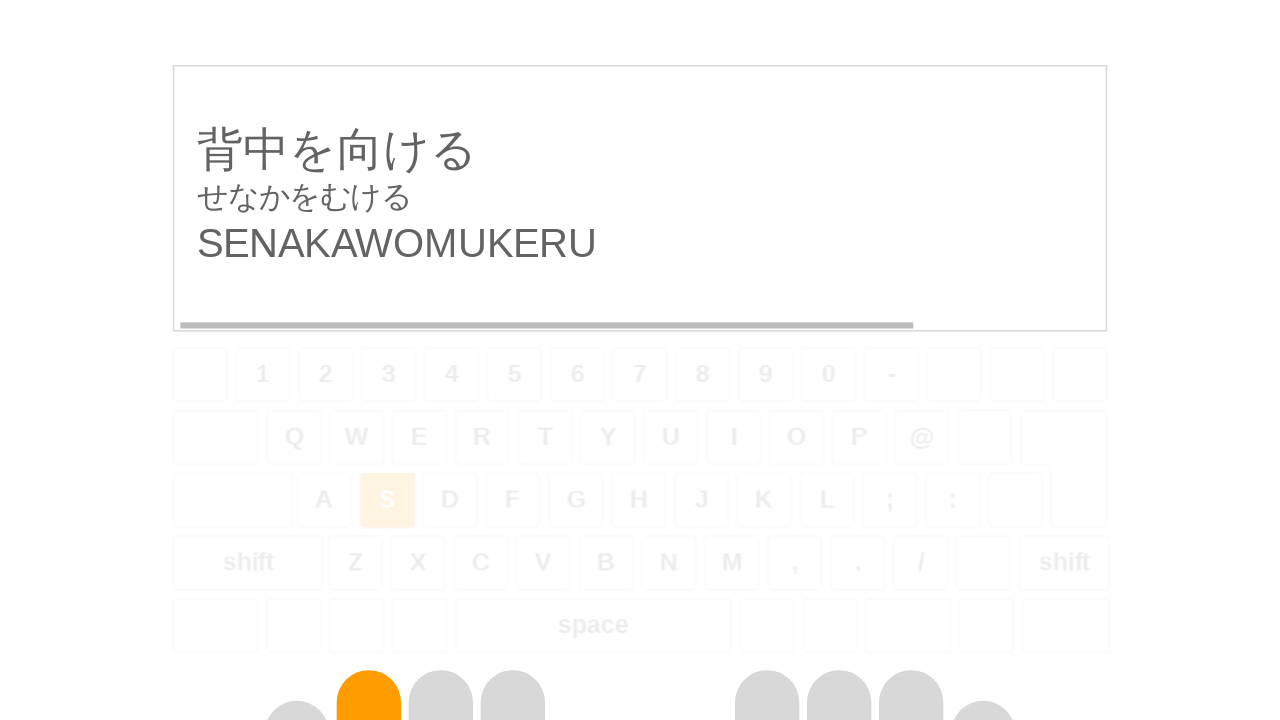

Sentence text became visible for round 4
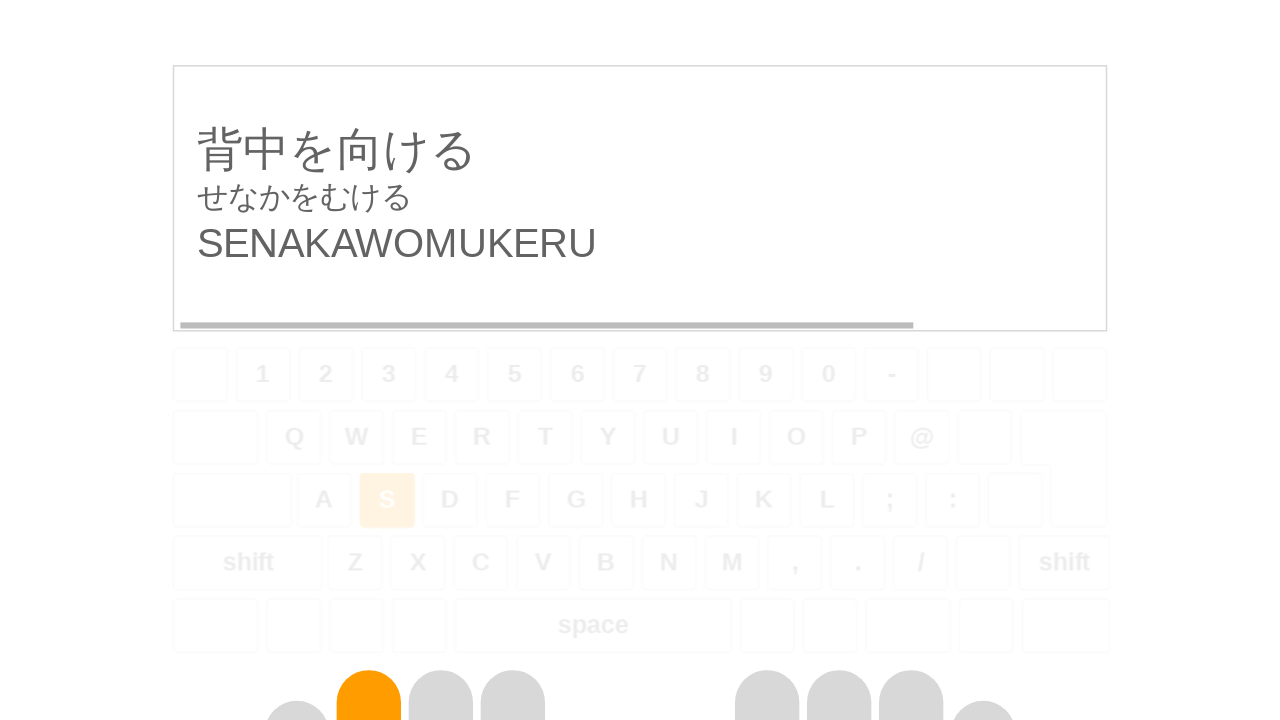

Retrieved text to type for round 4: 'SENAKAWOMUKERU'
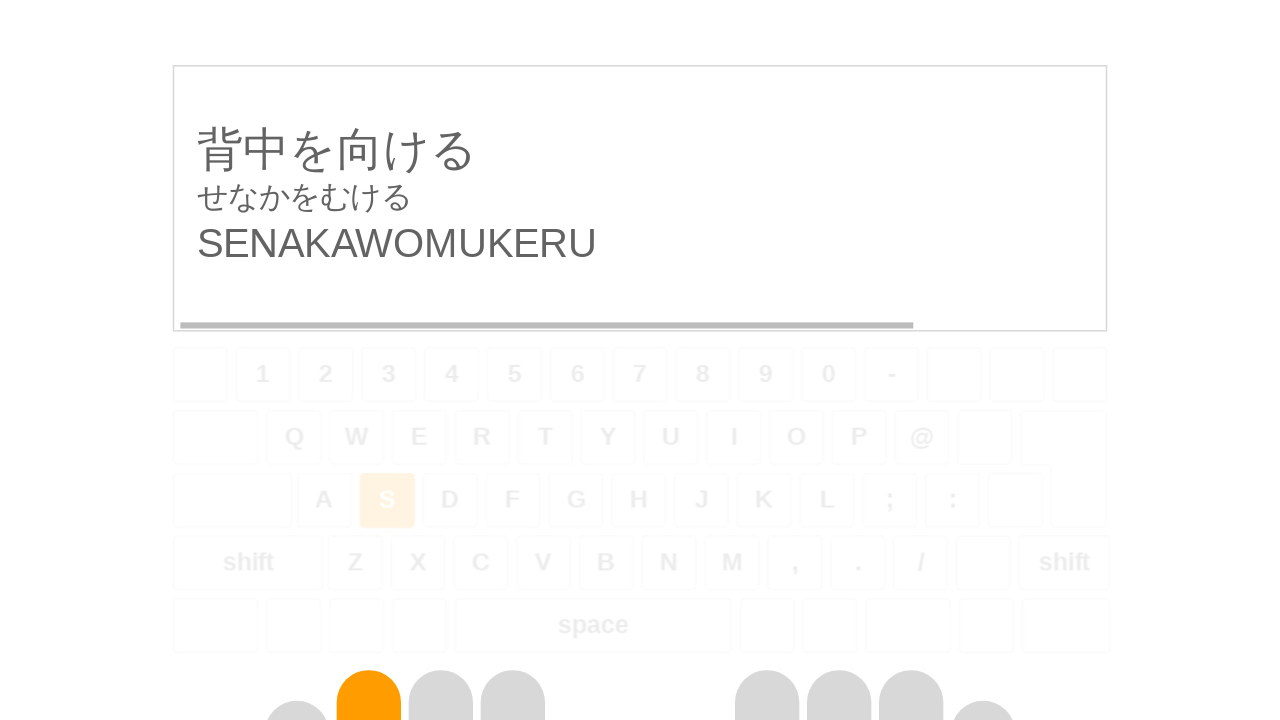

Typed the sentence for round 4
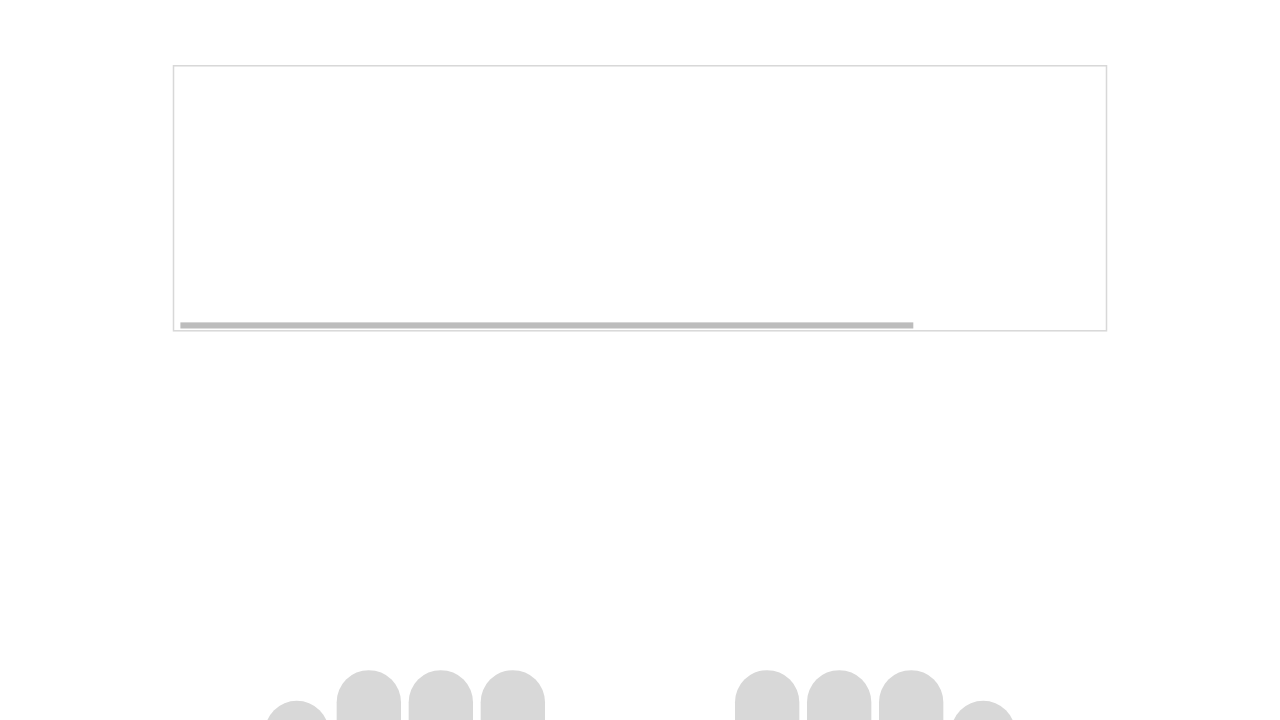

Waited 575ms before round 5
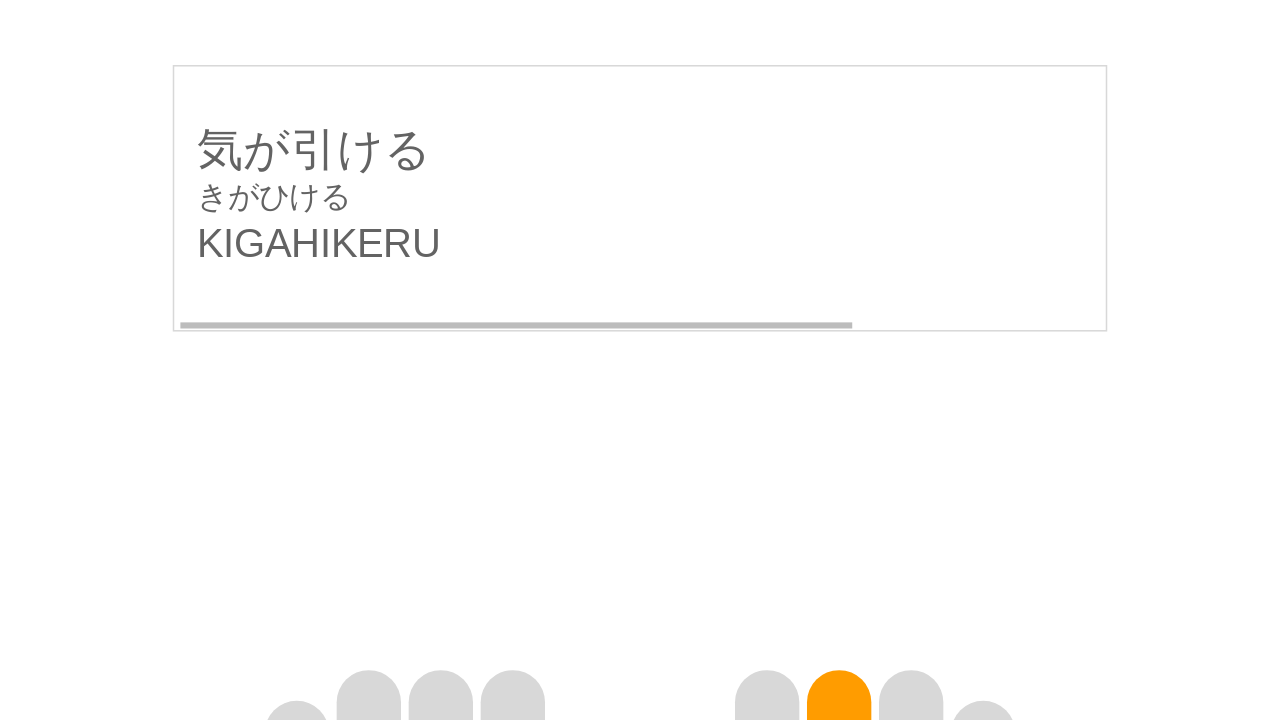

Sentence text became visible for round 5
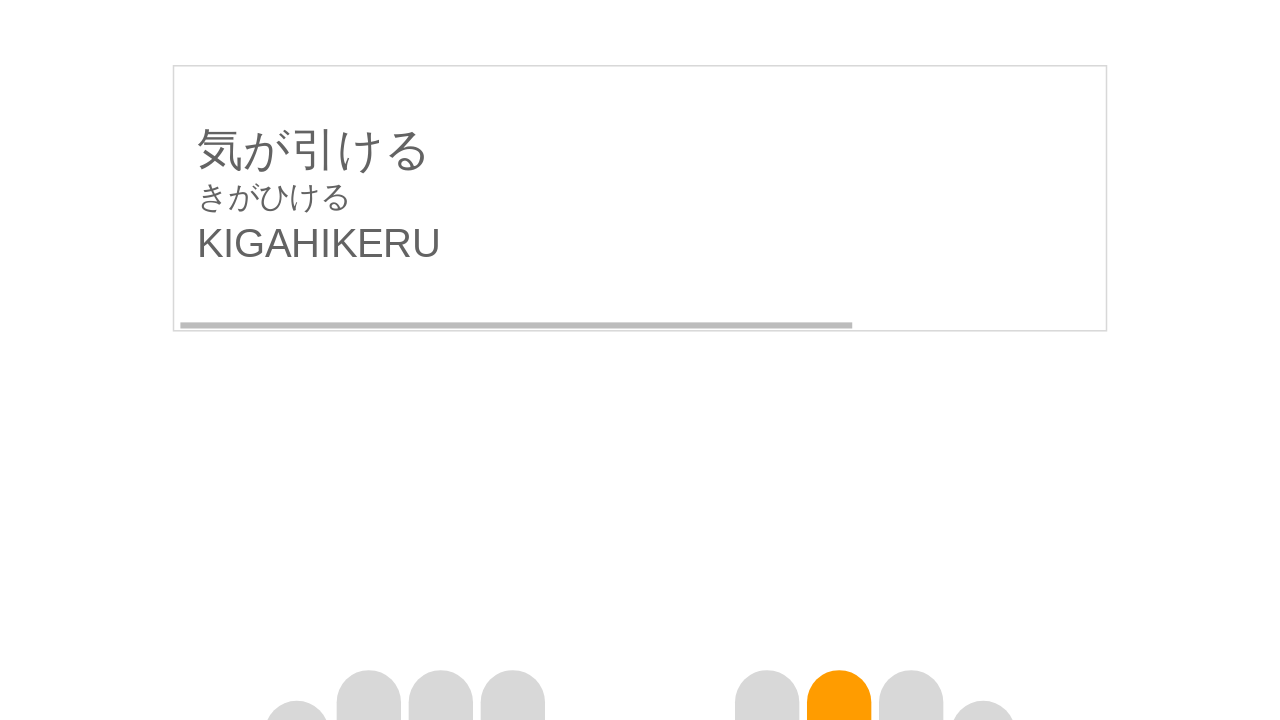

Retrieved text to type for round 5: 'KIGAHIKERU'
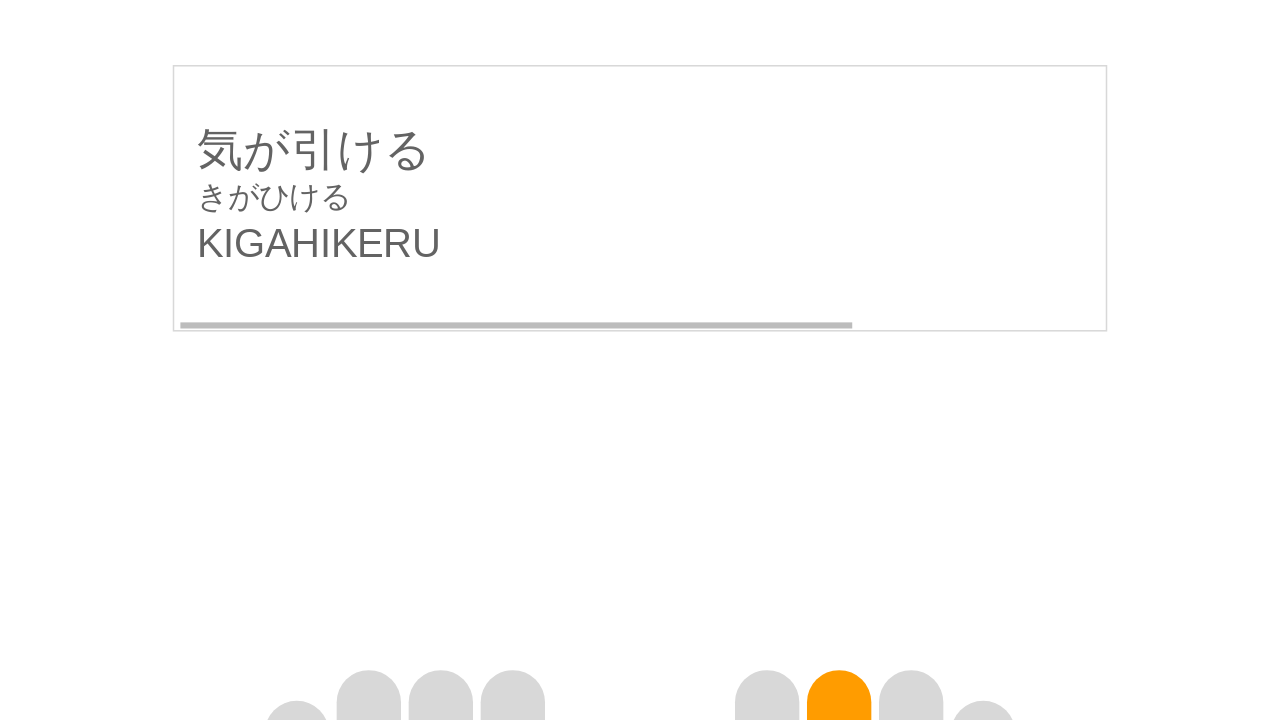

Typed the sentence for round 5
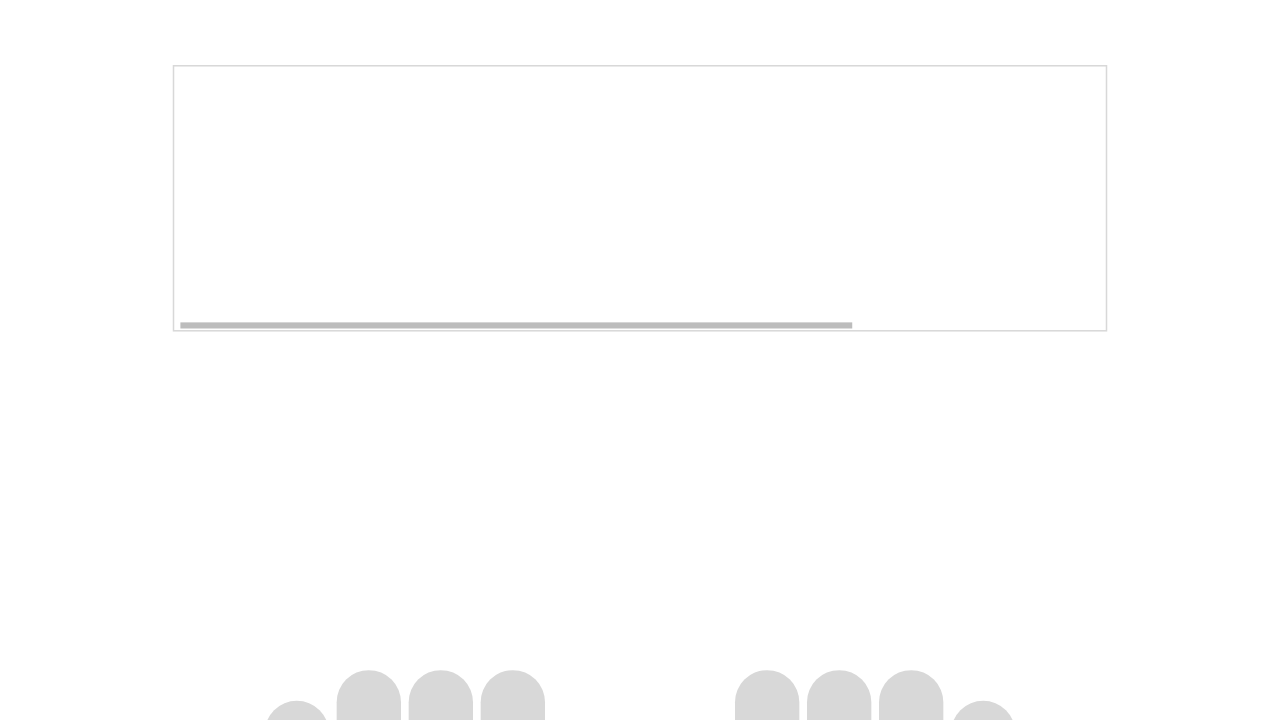

Waited 575ms before round 6
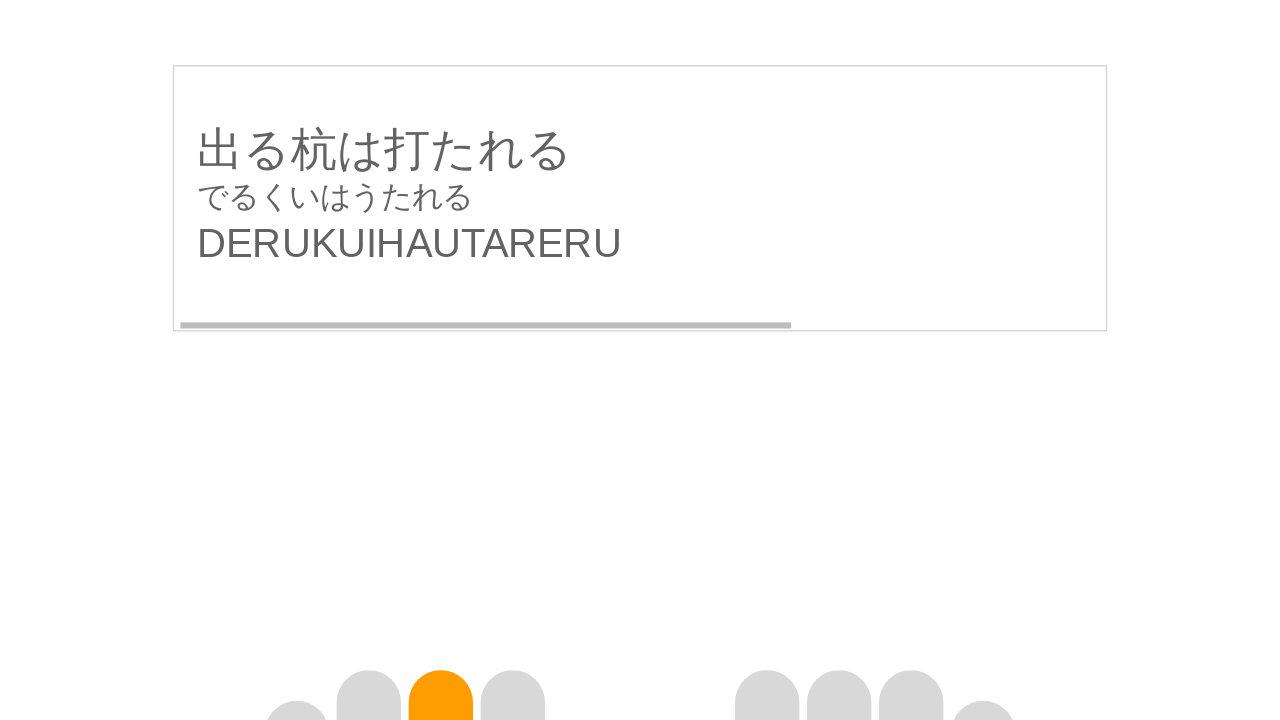

Sentence text became visible for round 6
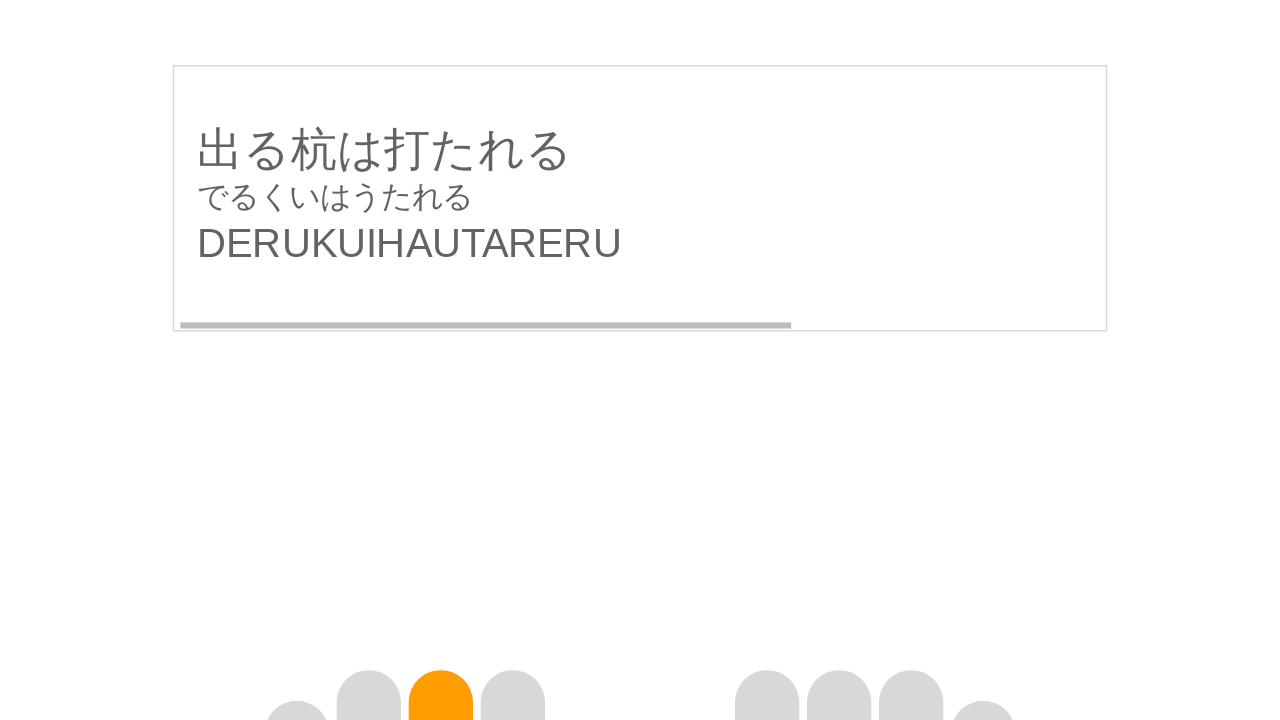

Retrieved text to type for round 6: 'DERUKUIHAUTARERU'
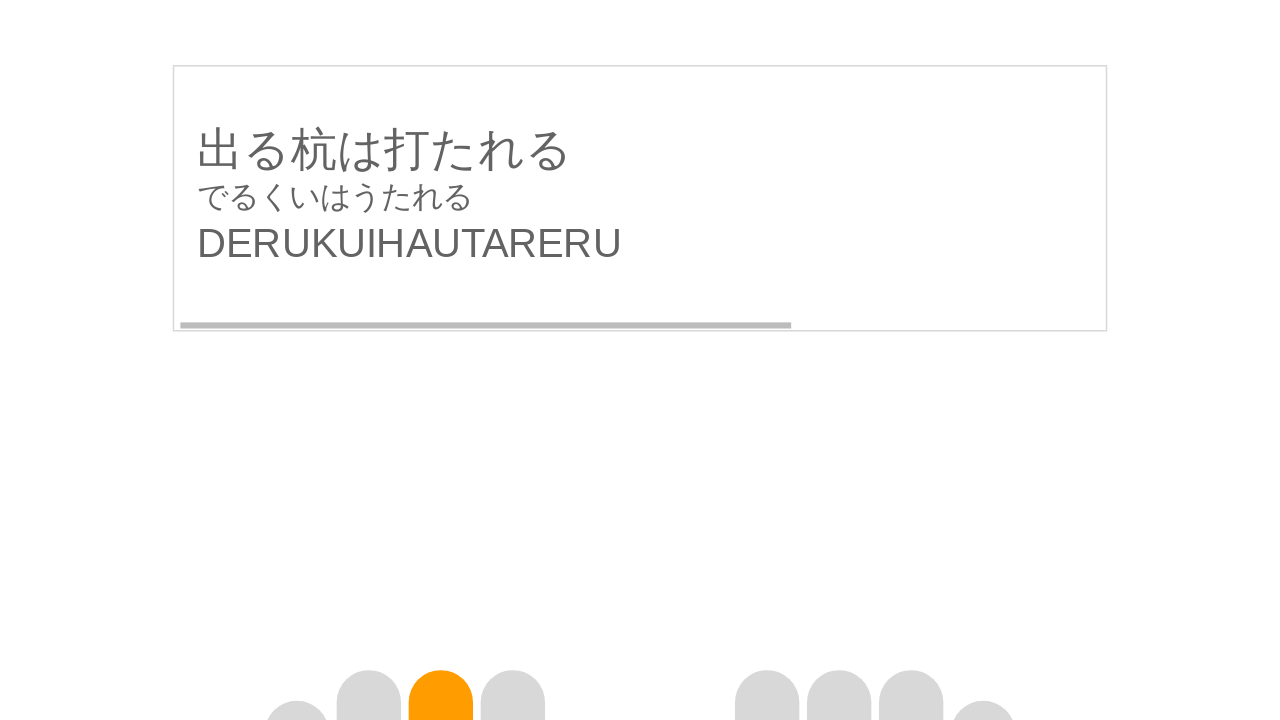

Typed the sentence for round 6
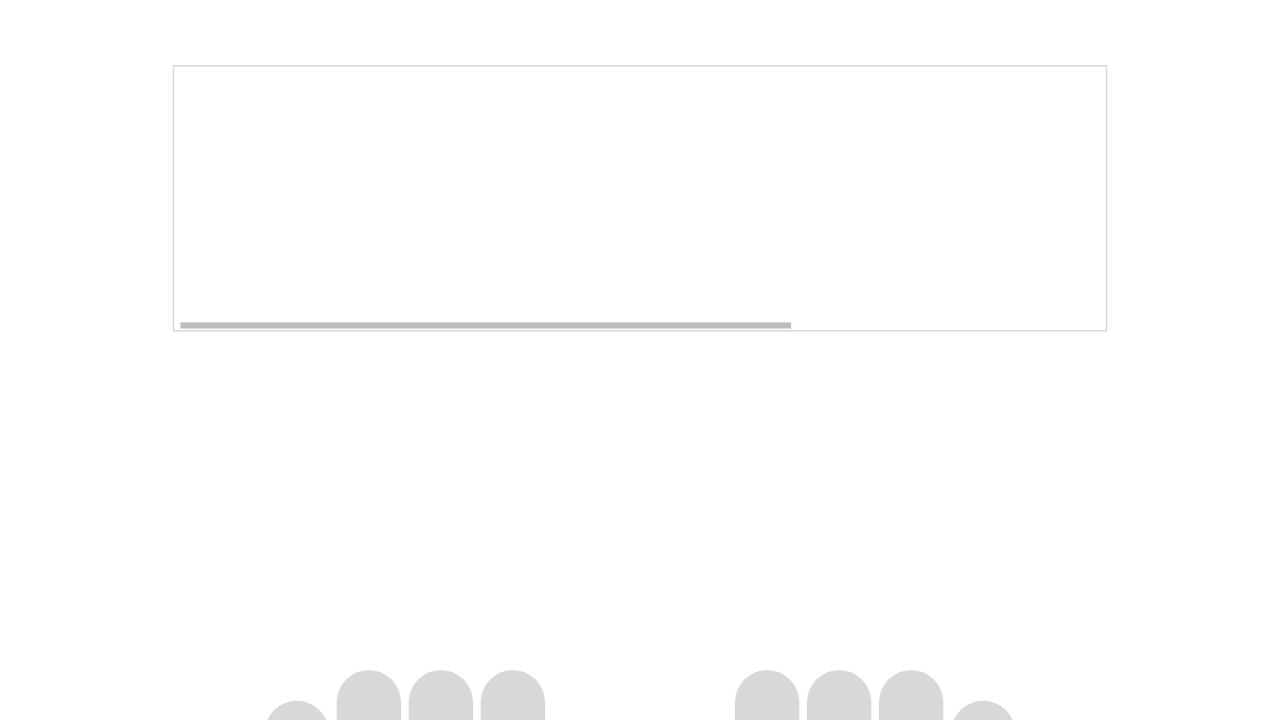

Waited 575ms before round 7
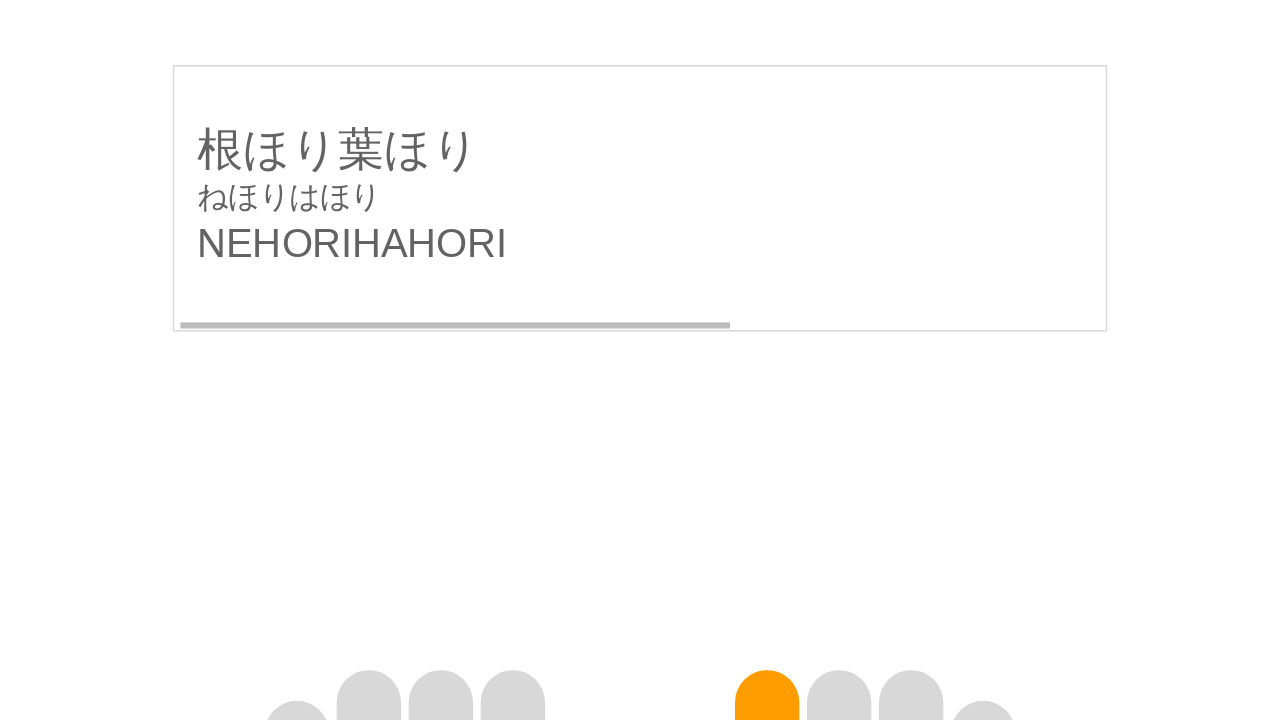

Sentence text became visible for round 7
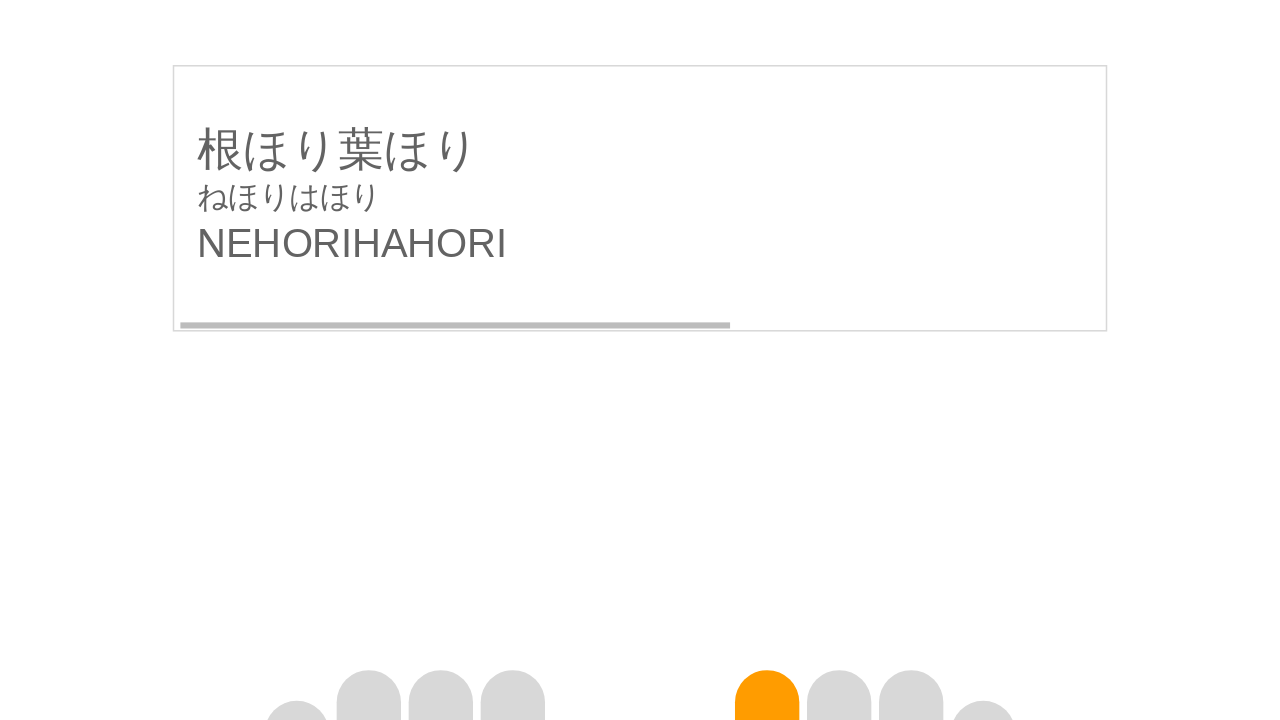

Retrieved text to type for round 7: 'NEHORIHAHORI'
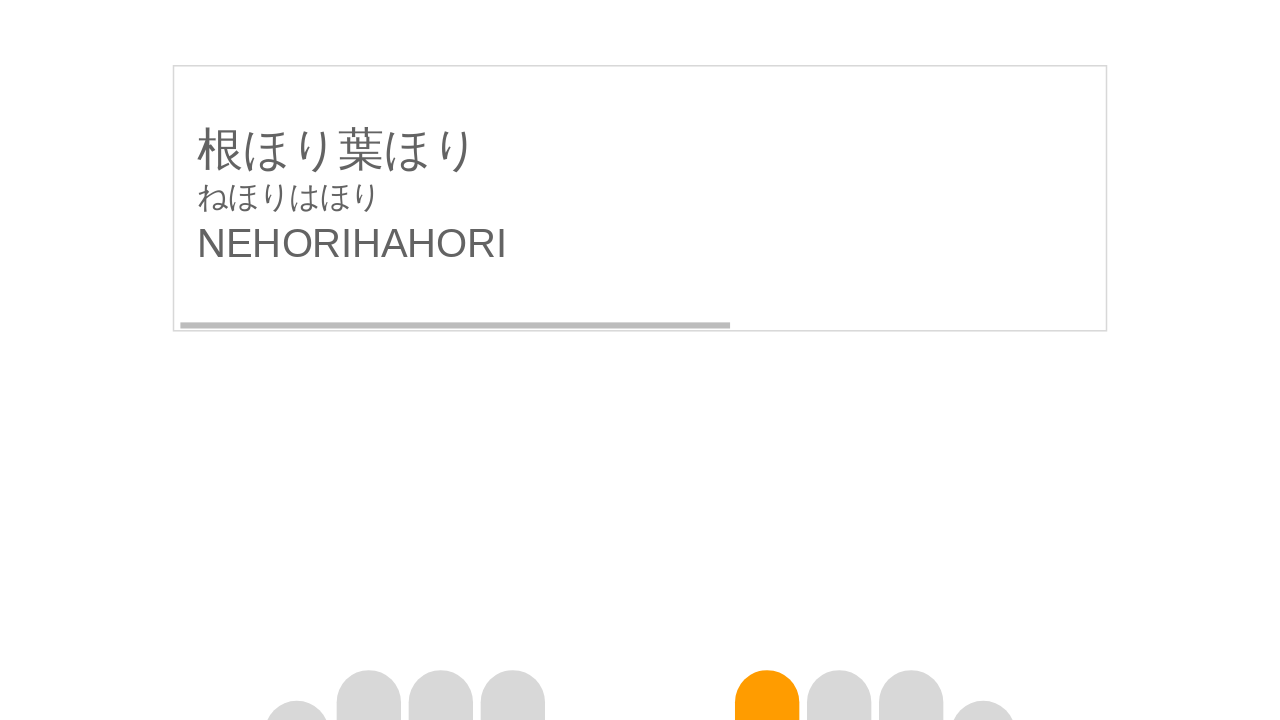

Typed the sentence for round 7
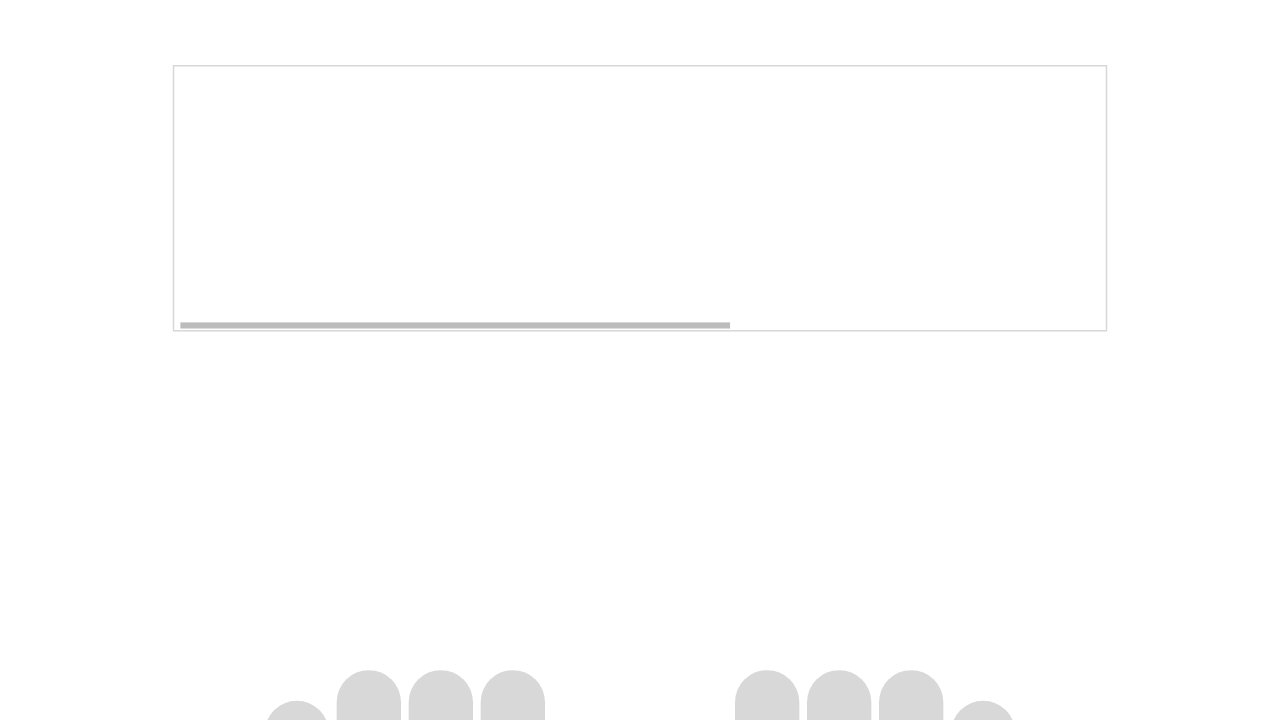

Waited 575ms before round 8
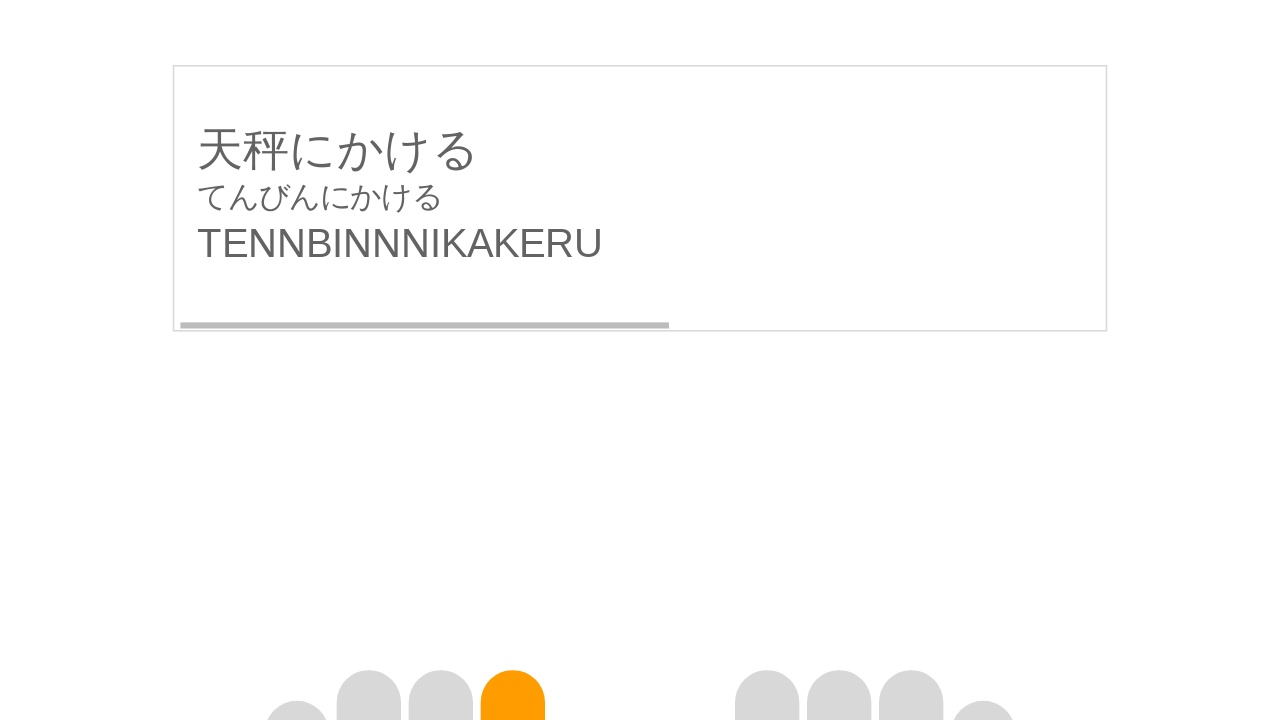

Sentence text became visible for round 8
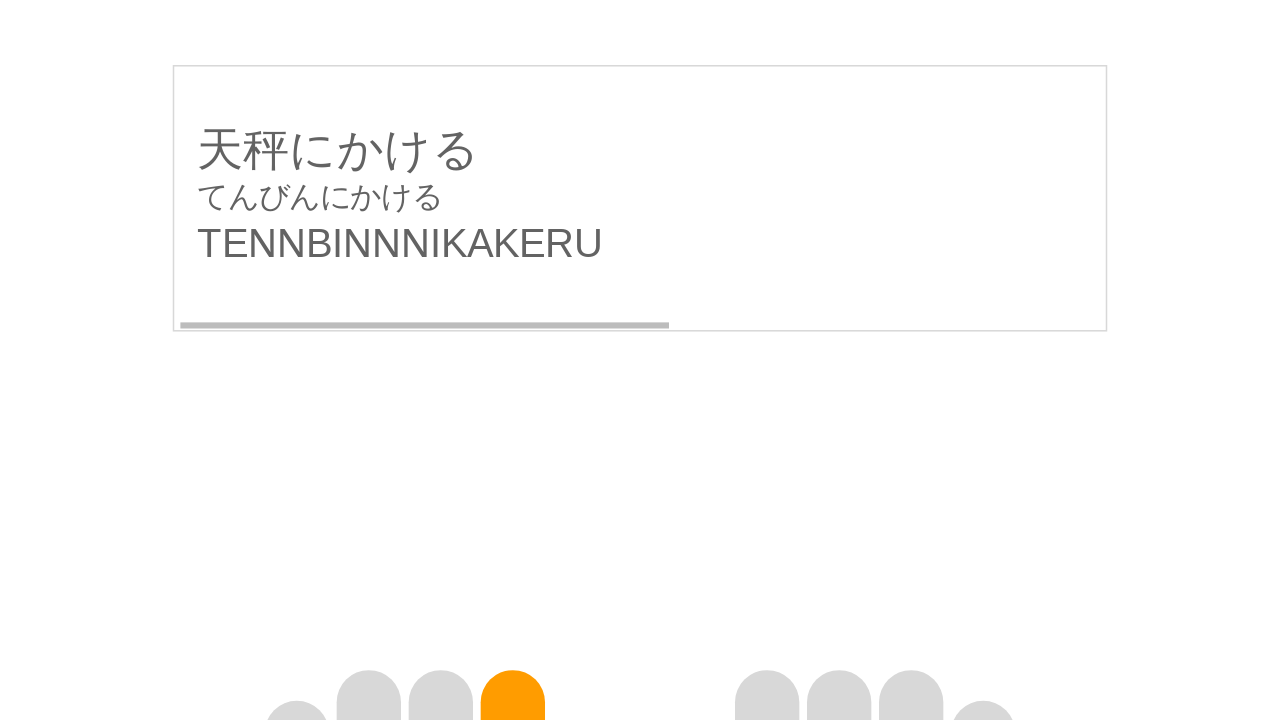

Retrieved text to type for round 8: 'TENNBINNNIKAKERU'
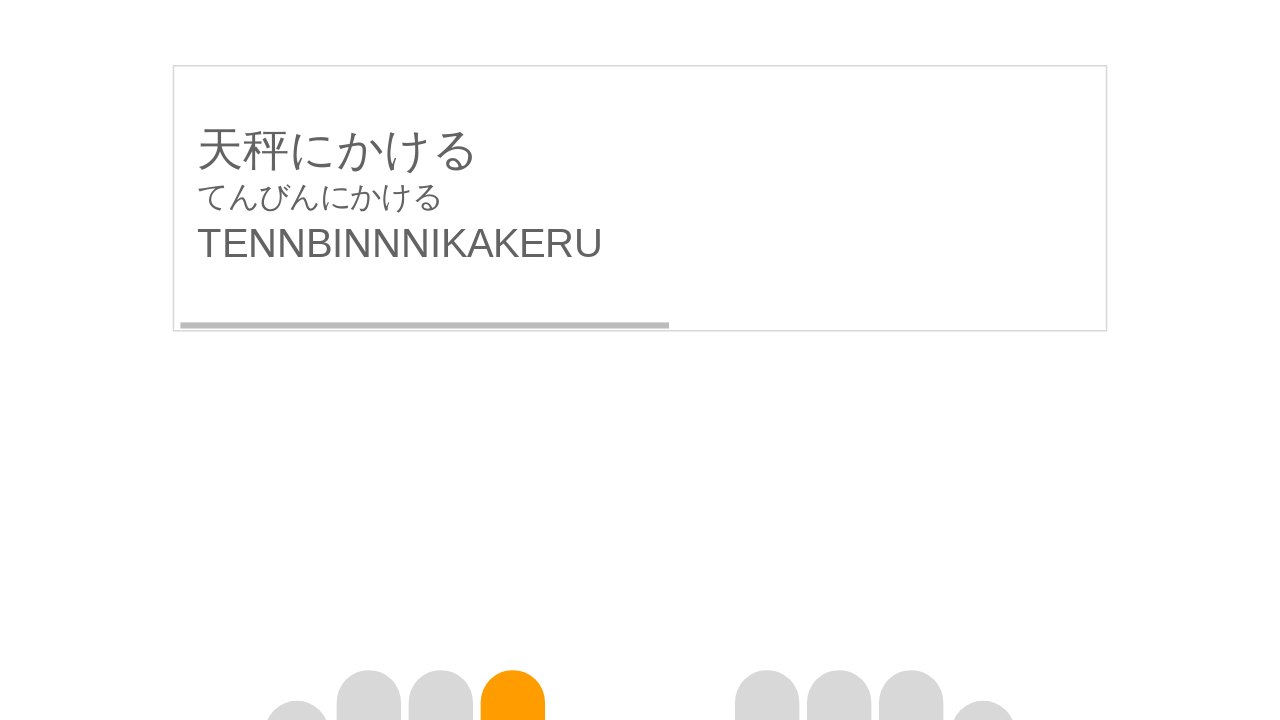

Typed the sentence for round 8
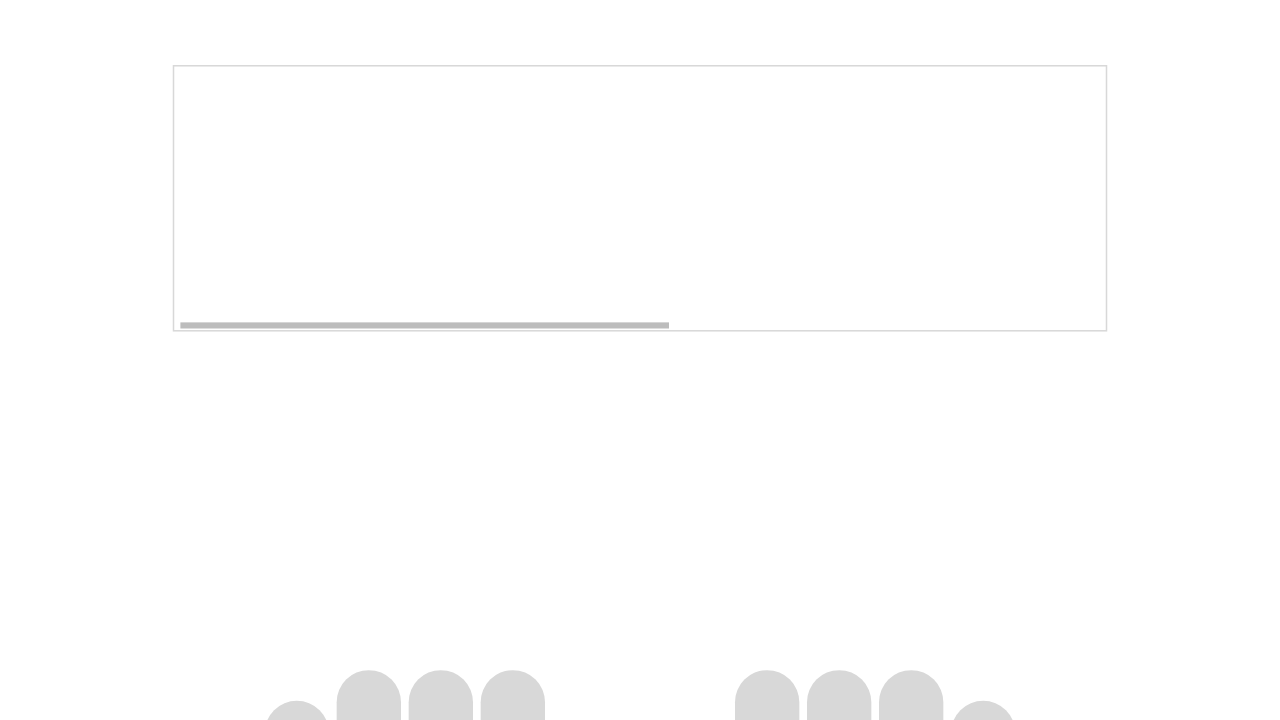

Waited 575ms before round 9
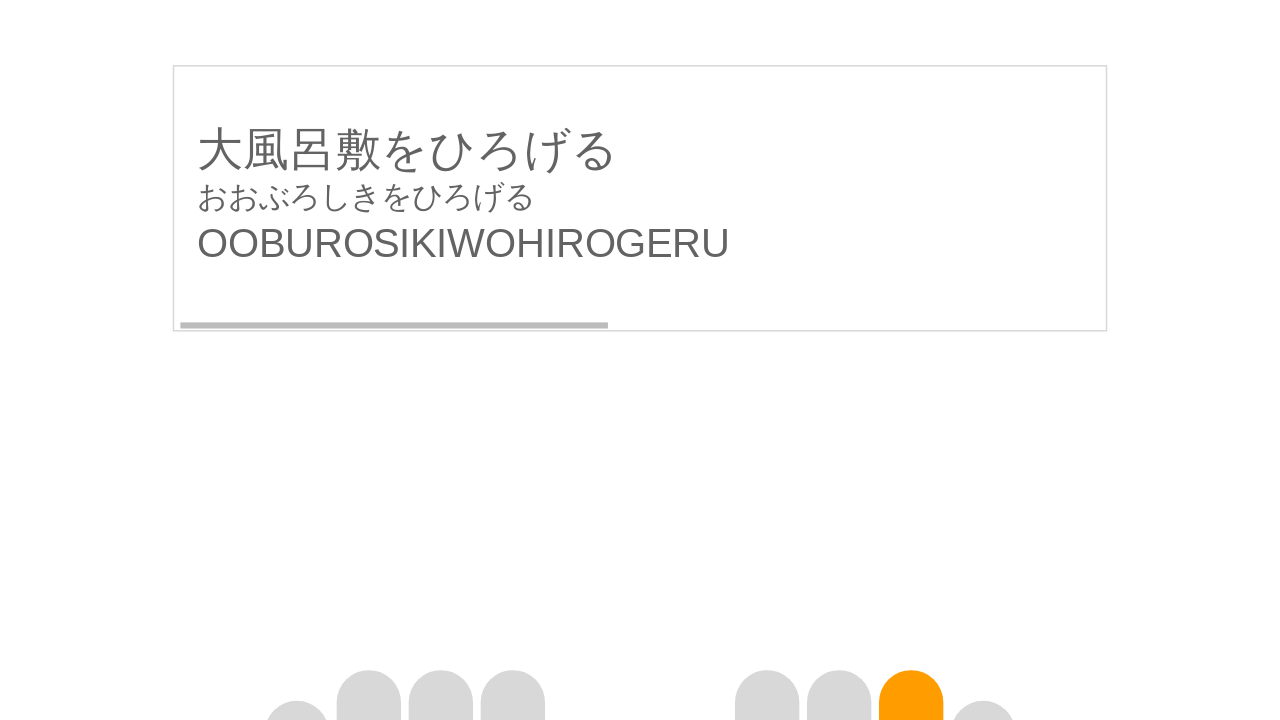

Sentence text became visible for round 9
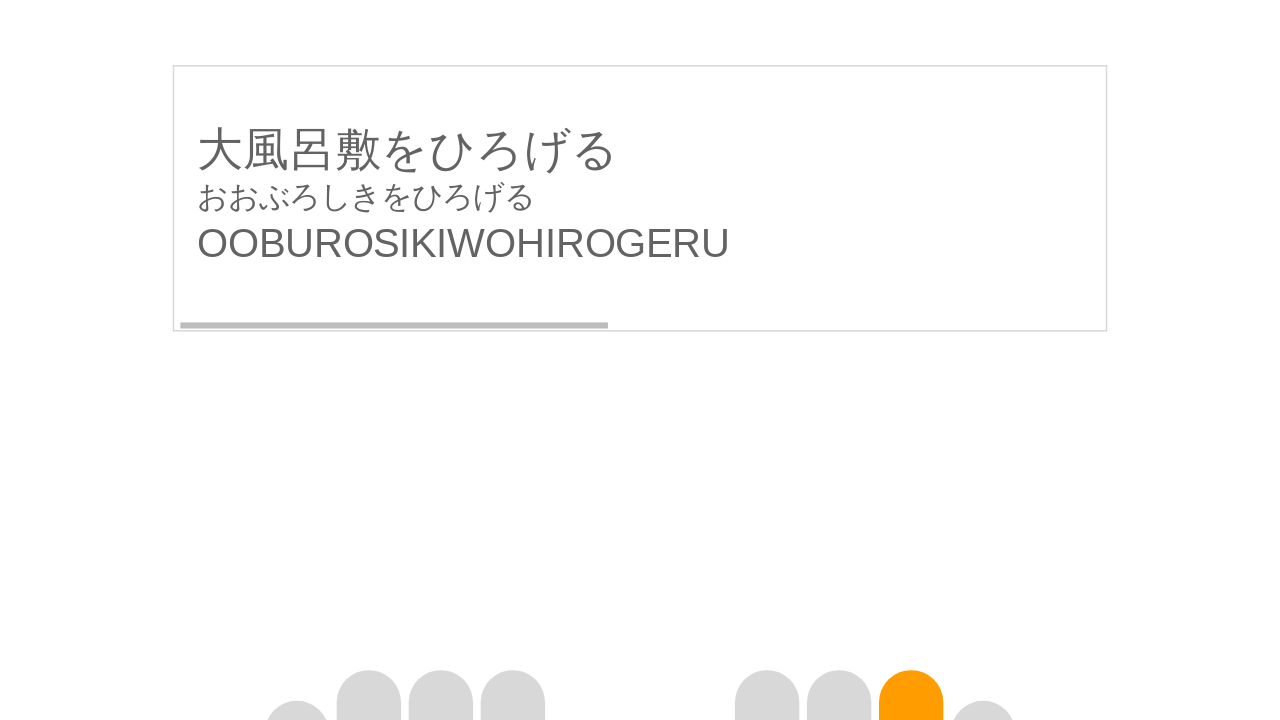

Retrieved text to type for round 9: 'OOBUROSIKIWOHIROGERU'
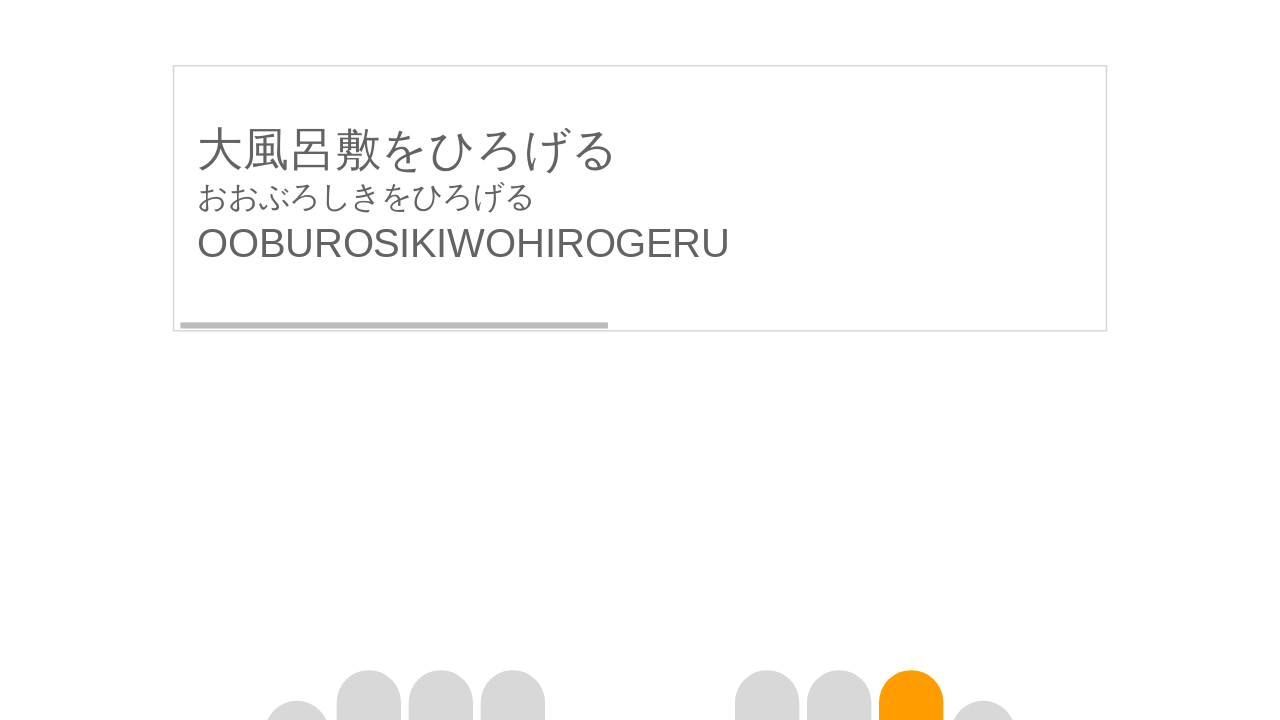

Typed the sentence for round 9
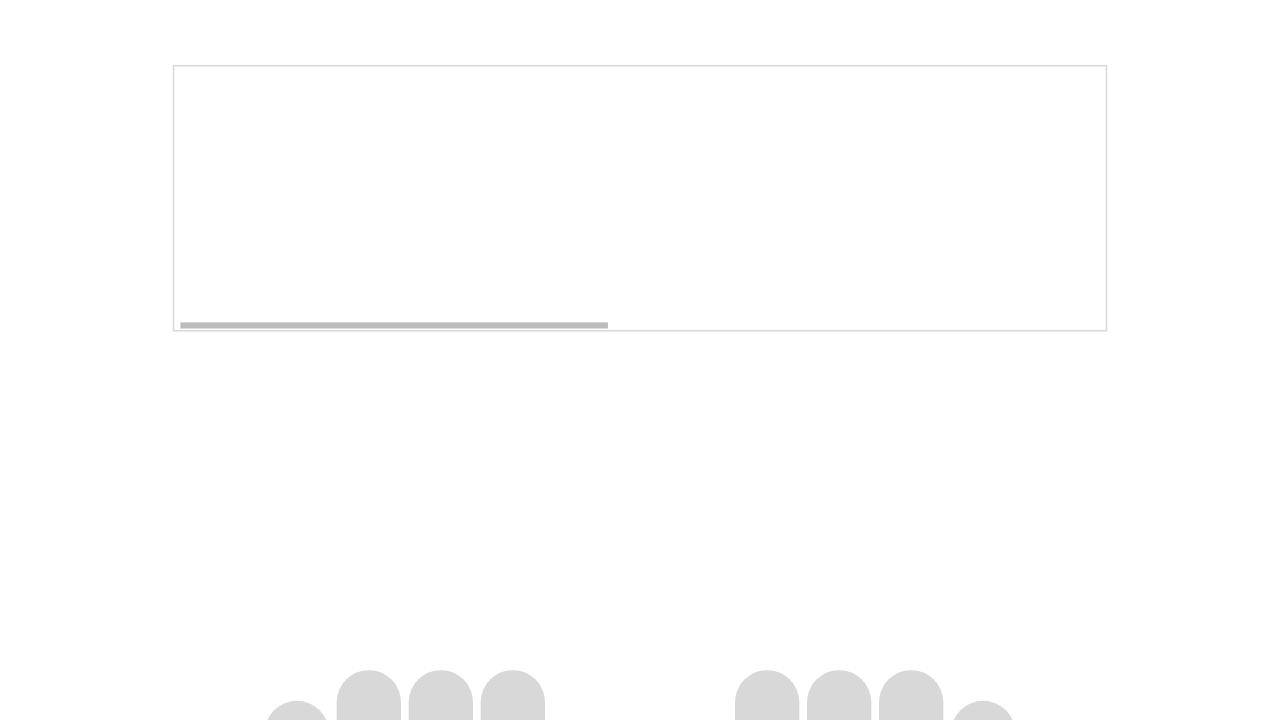

Waited 575ms before round 10
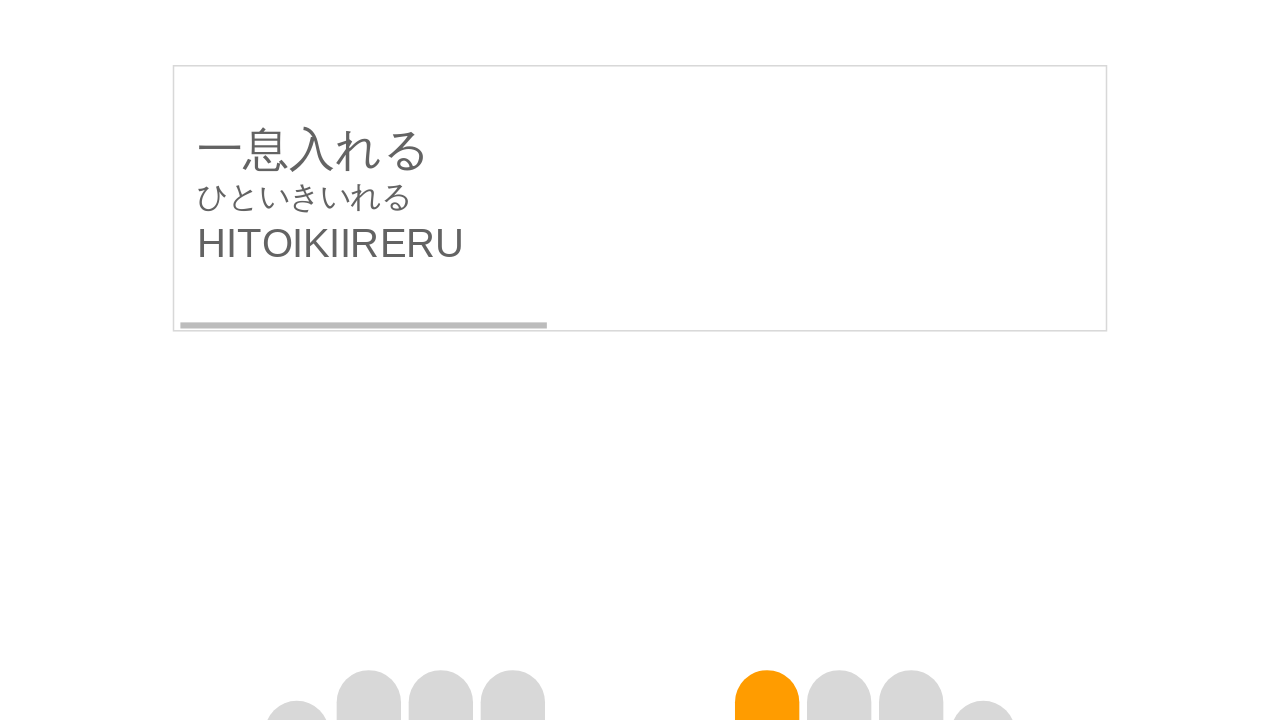

Sentence text became visible for round 10
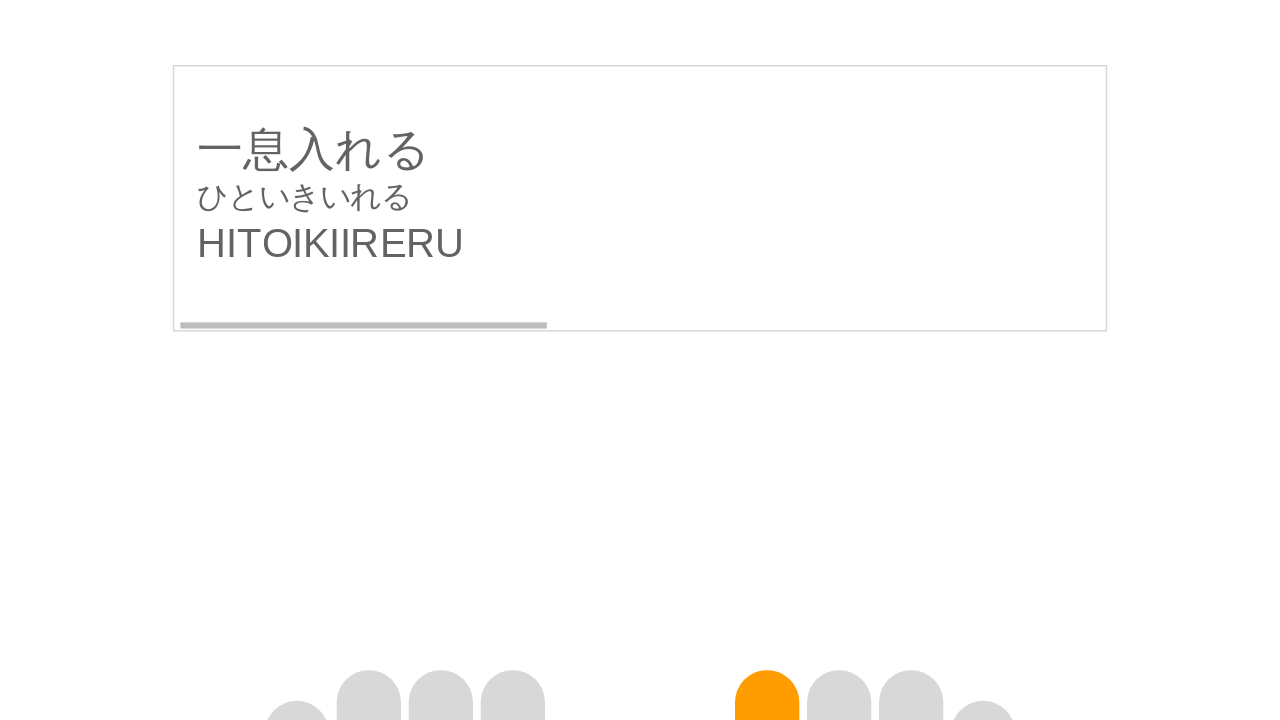

Retrieved text to type for round 10: 'HITOIKIIRERU'
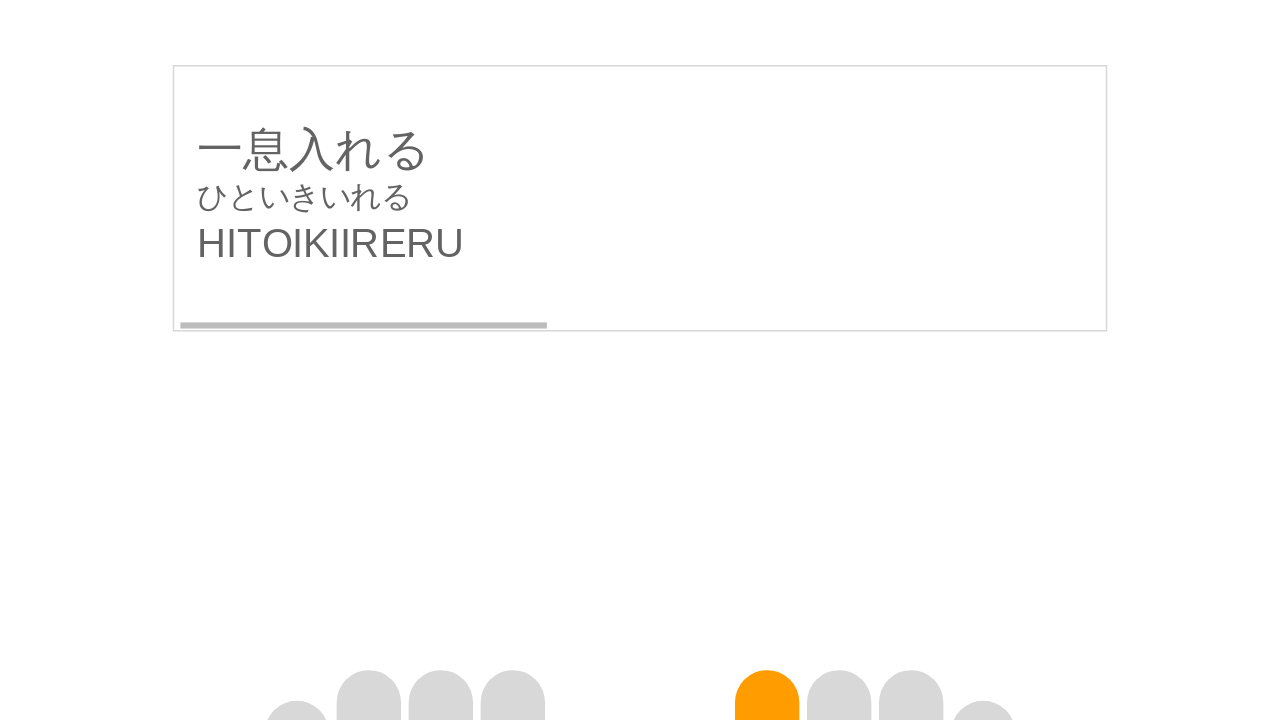

Typed the sentence for round 10
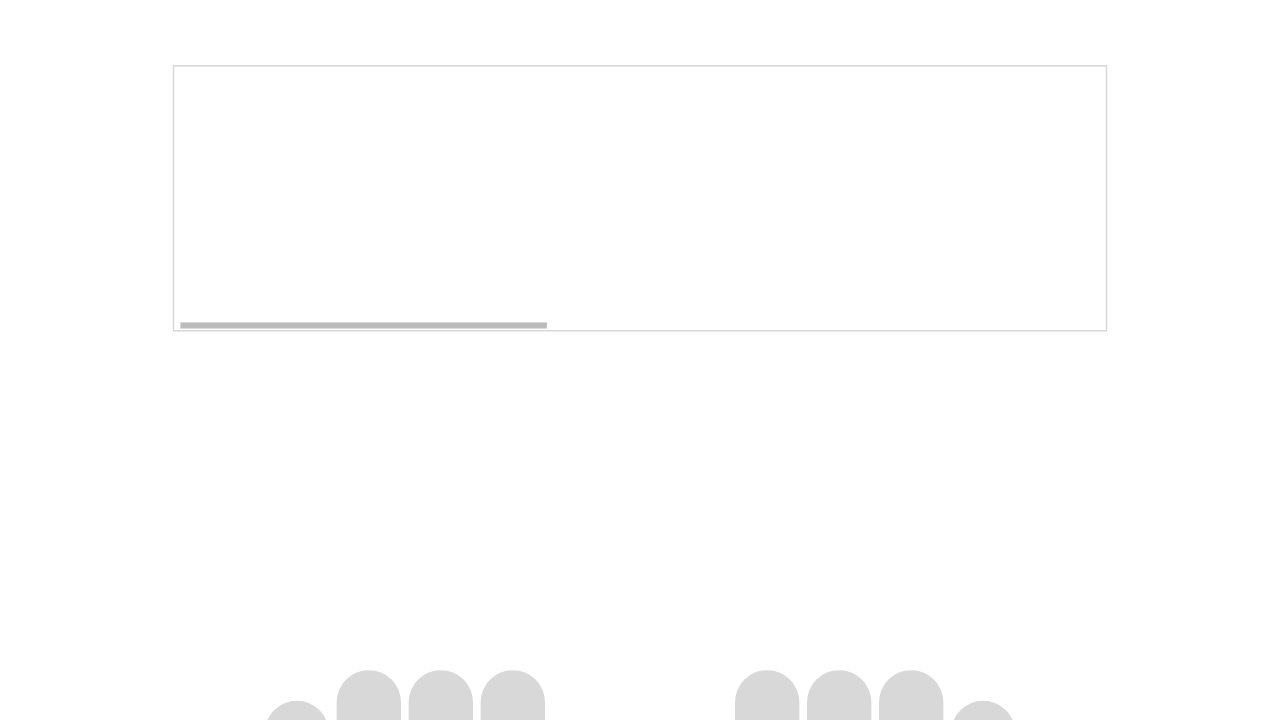

Waited 575ms before round 11
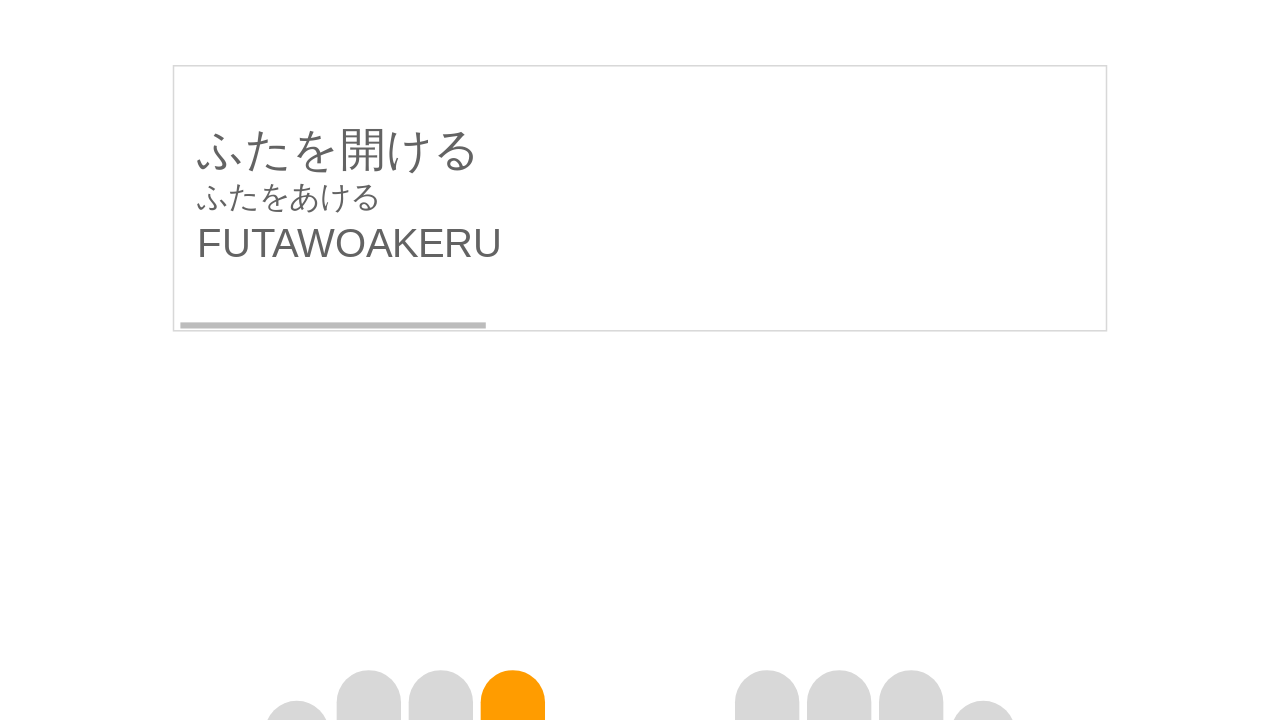

Sentence text became visible for round 11
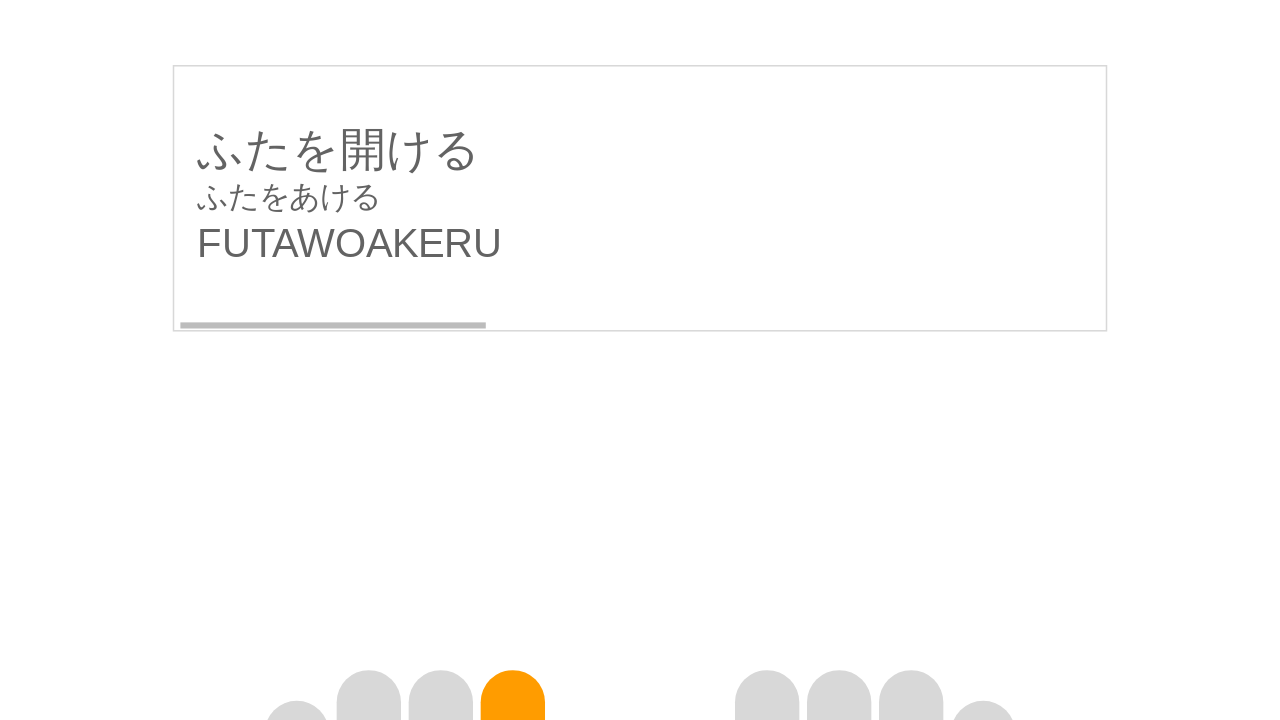

Retrieved text to type for round 11: 'FUTAWOAKERU'
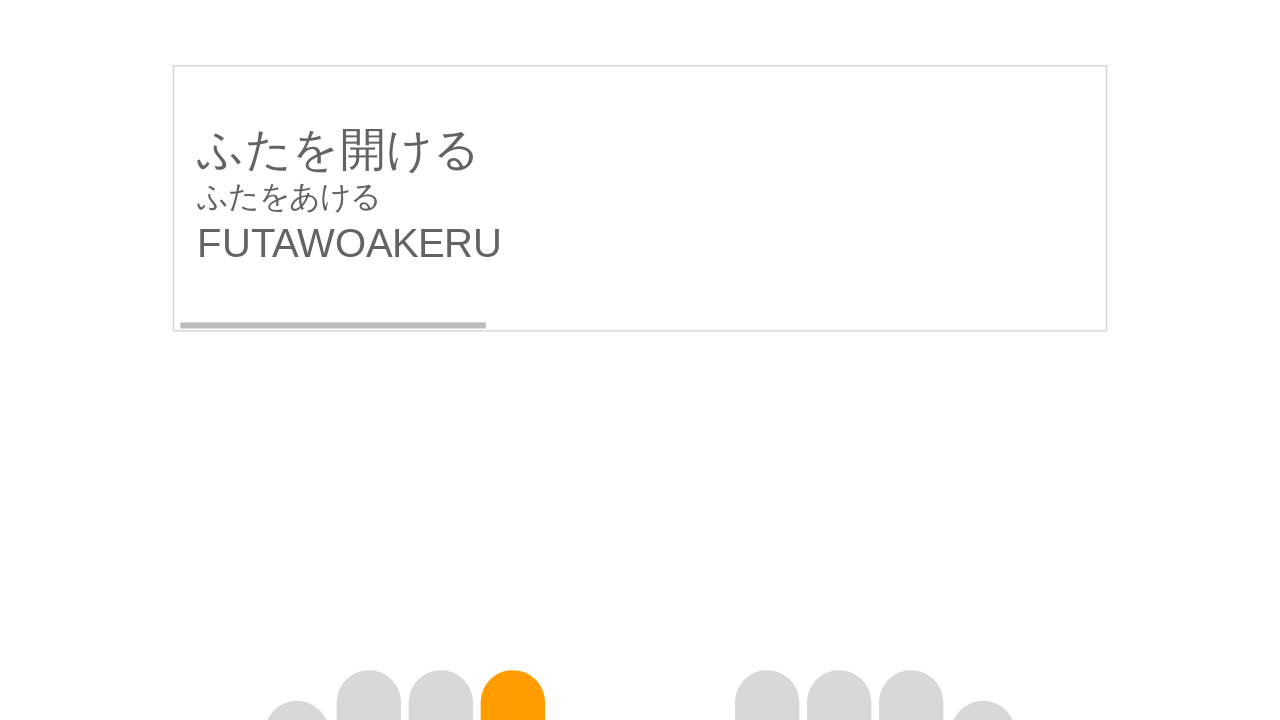

Typed the sentence for round 11
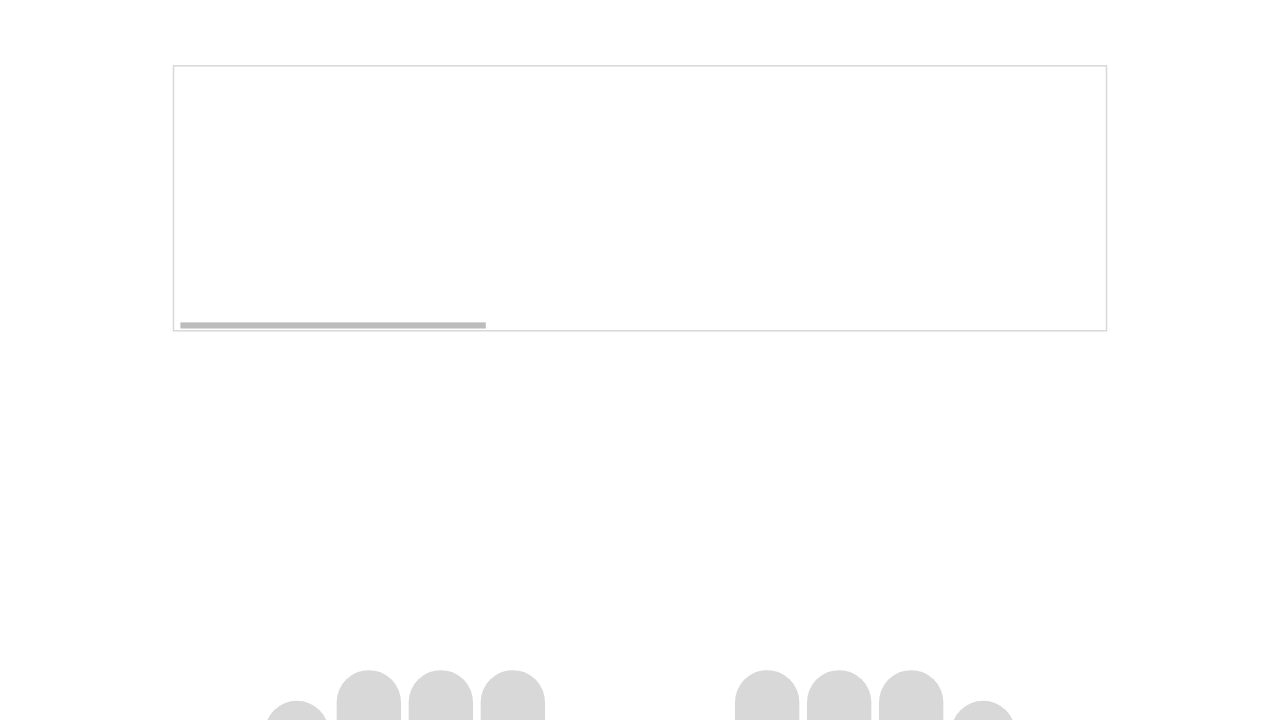

Waited 575ms before round 12
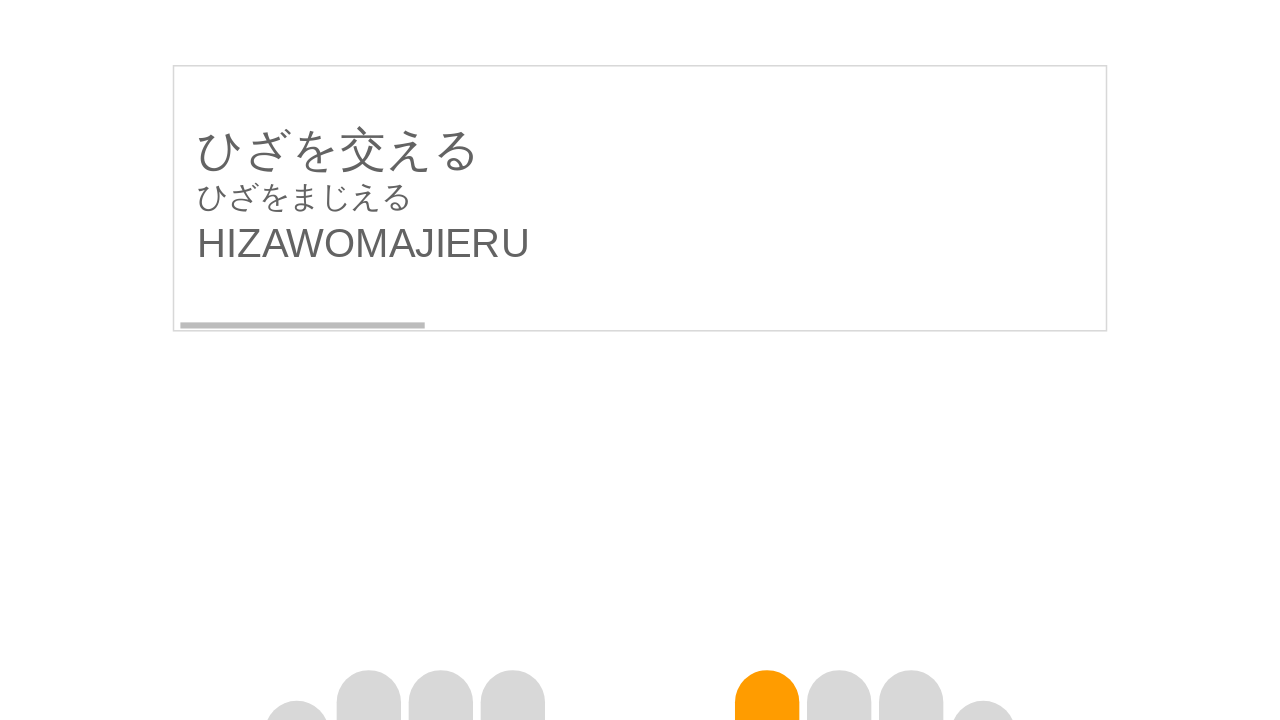

Sentence text became visible for round 12
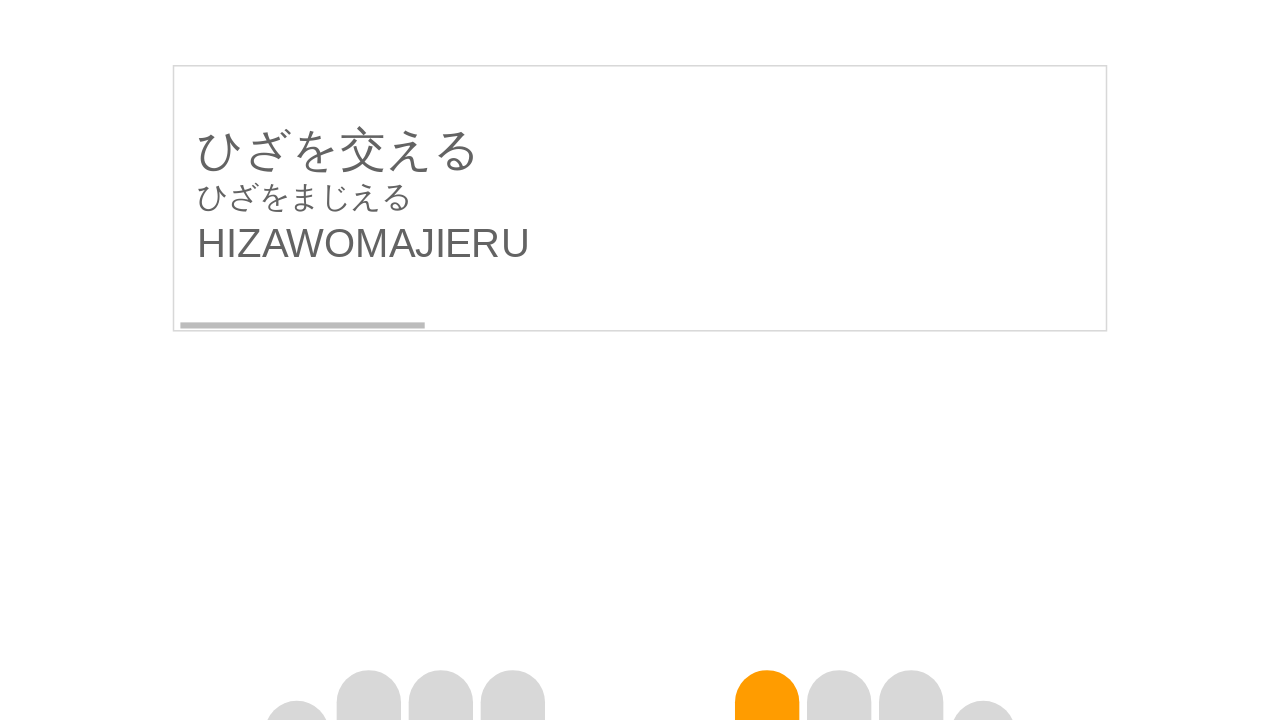

Retrieved text to type for round 12: 'HIZAWOMAJIERU'
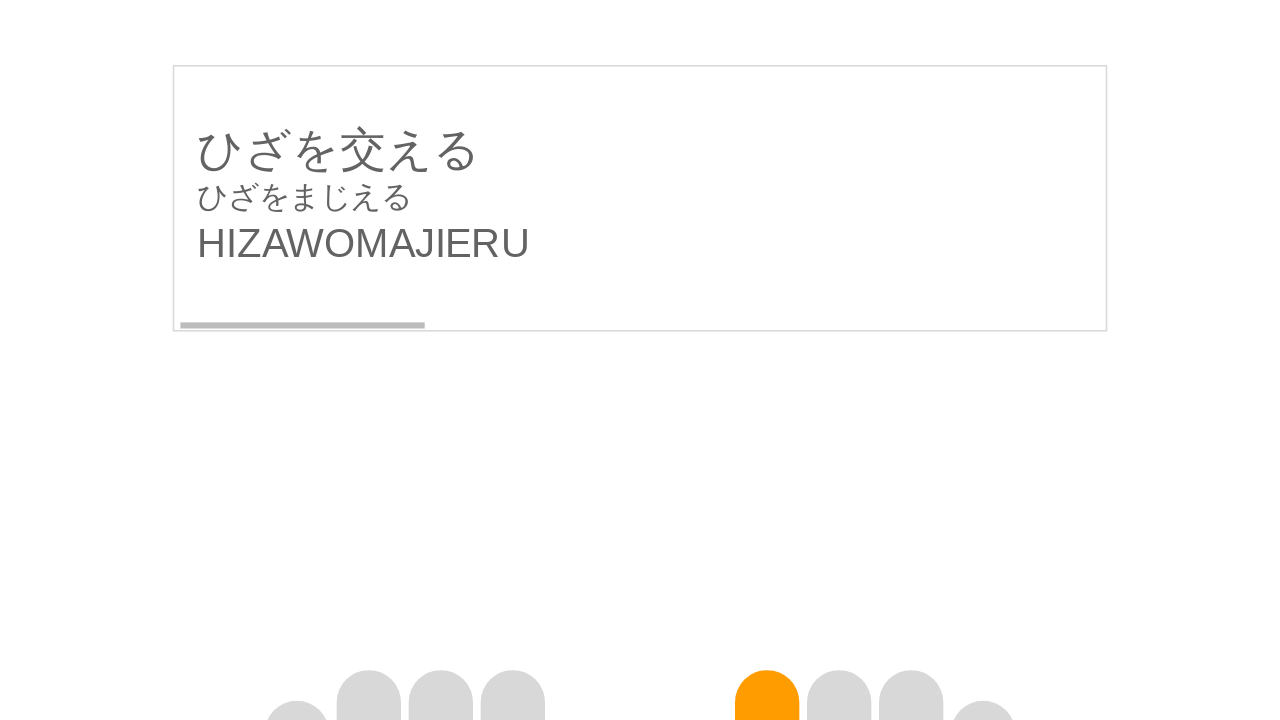

Typed the sentence for round 12
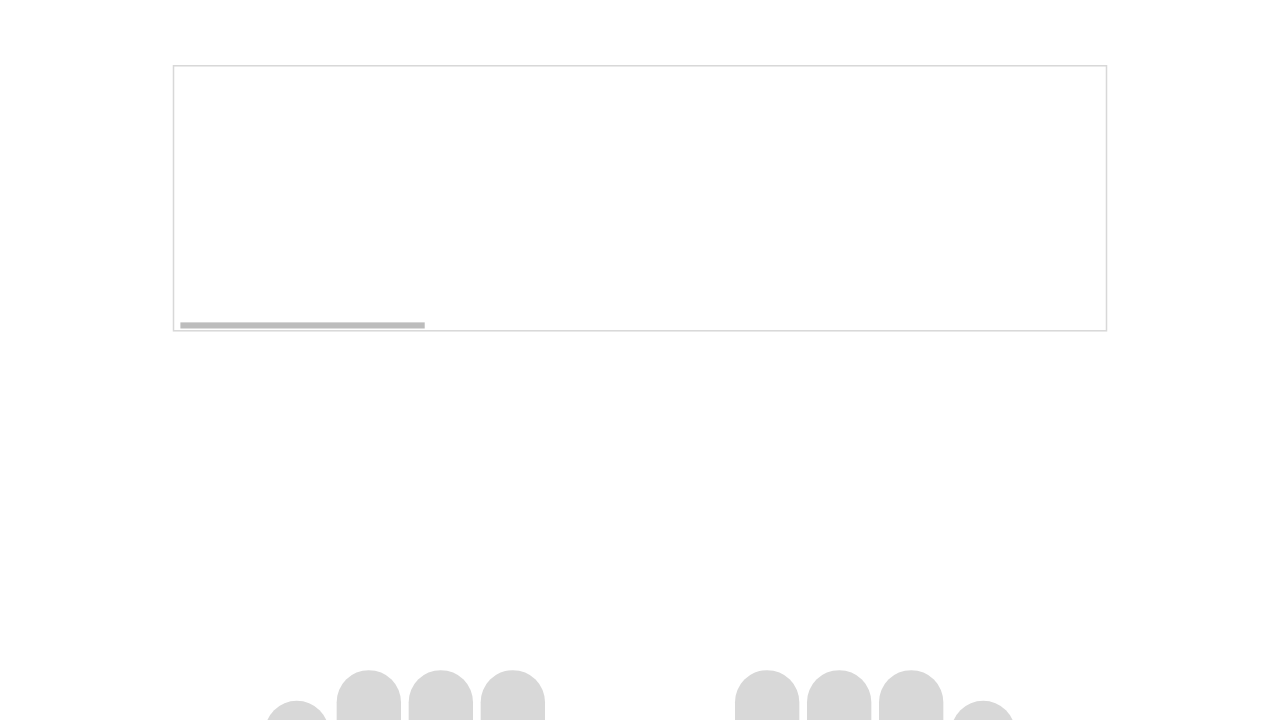

Waited 575ms before round 13
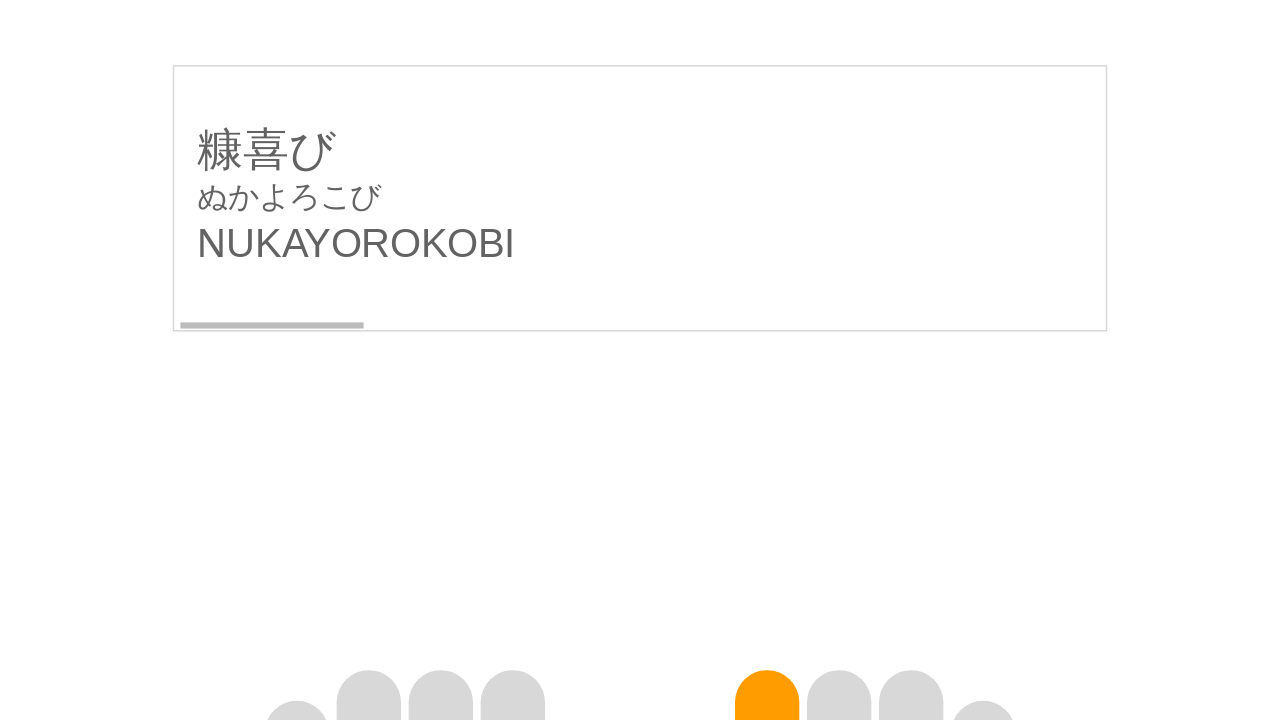

Sentence text became visible for round 13
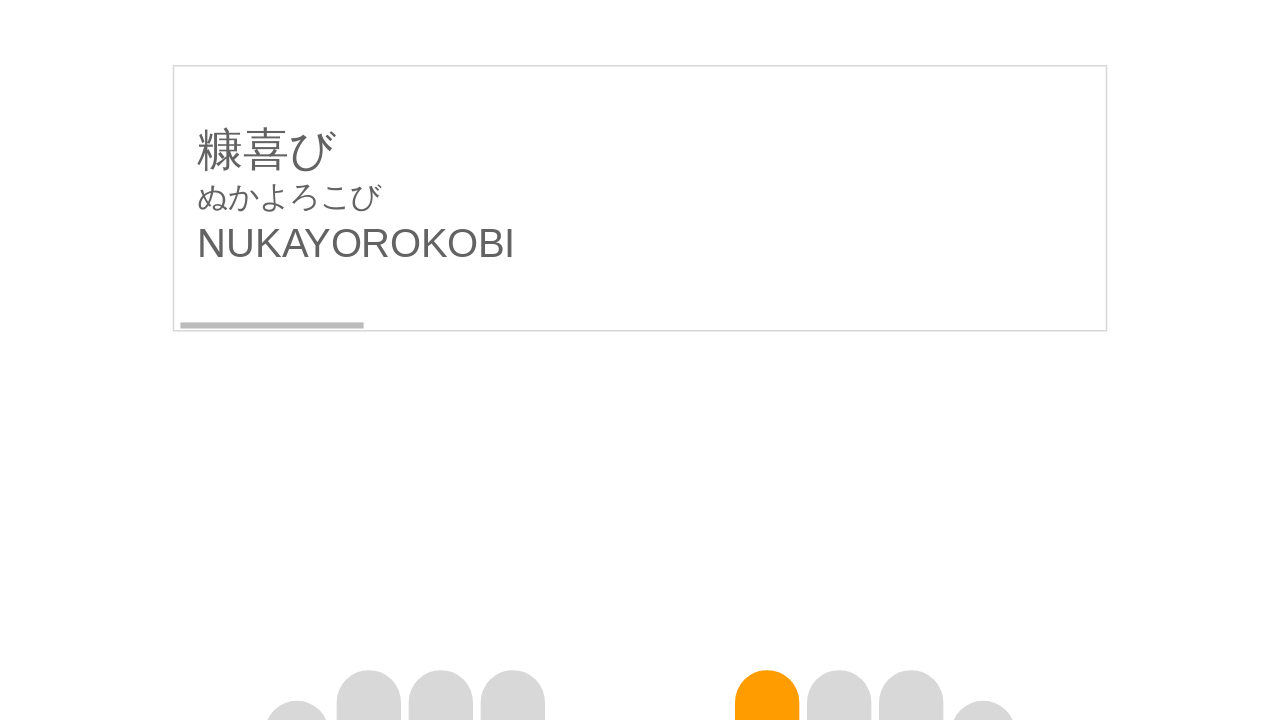

Retrieved text to type for round 13: 'NUKAYOROKOBI'
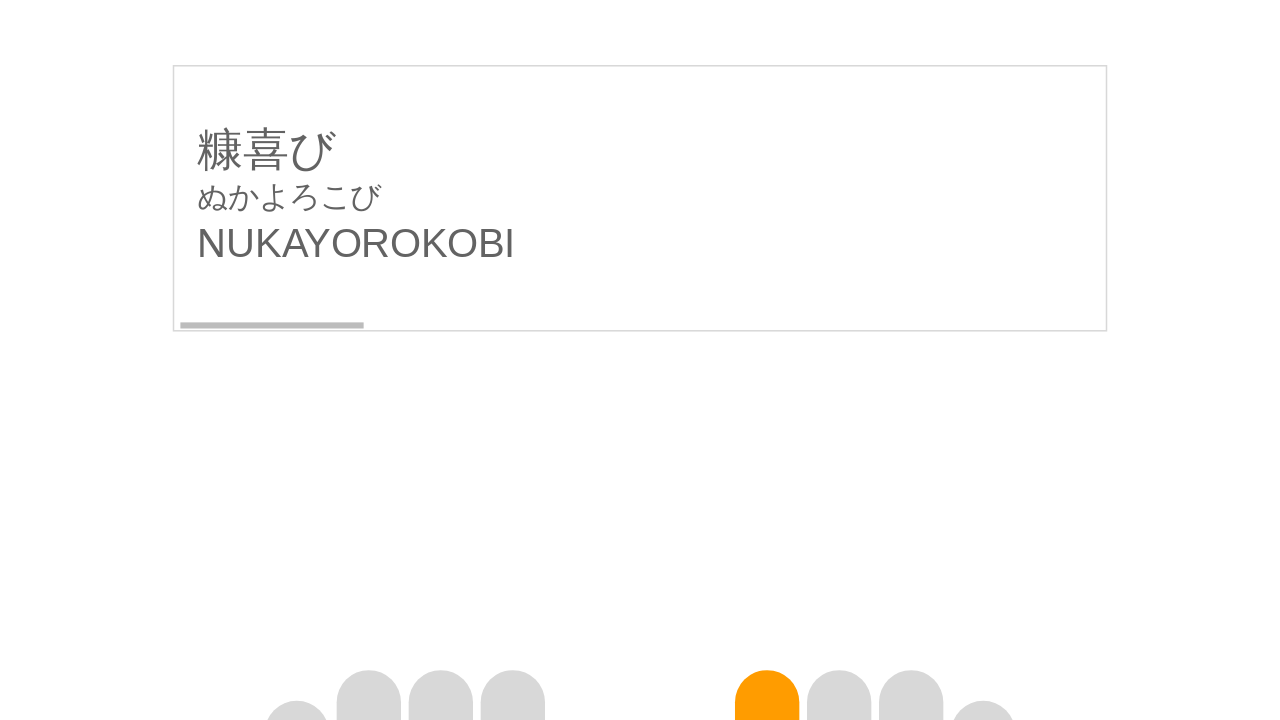

Typed the sentence for round 13
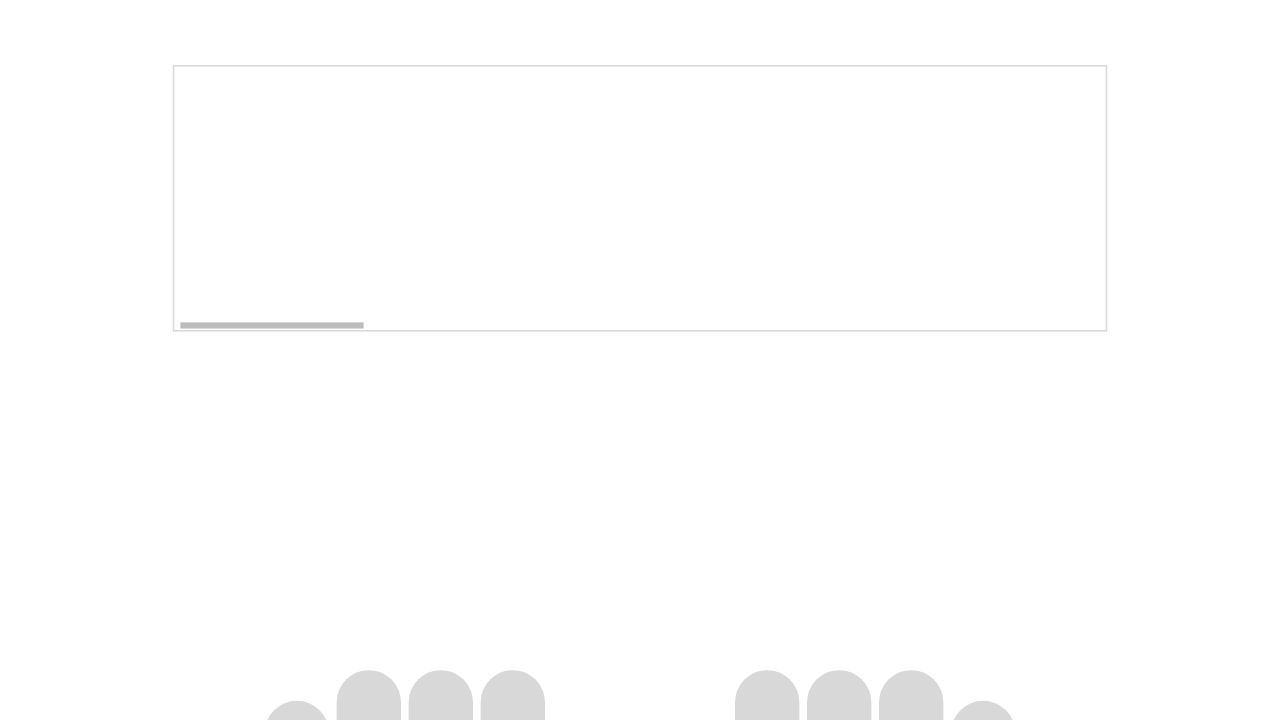

Waited 575ms before round 14
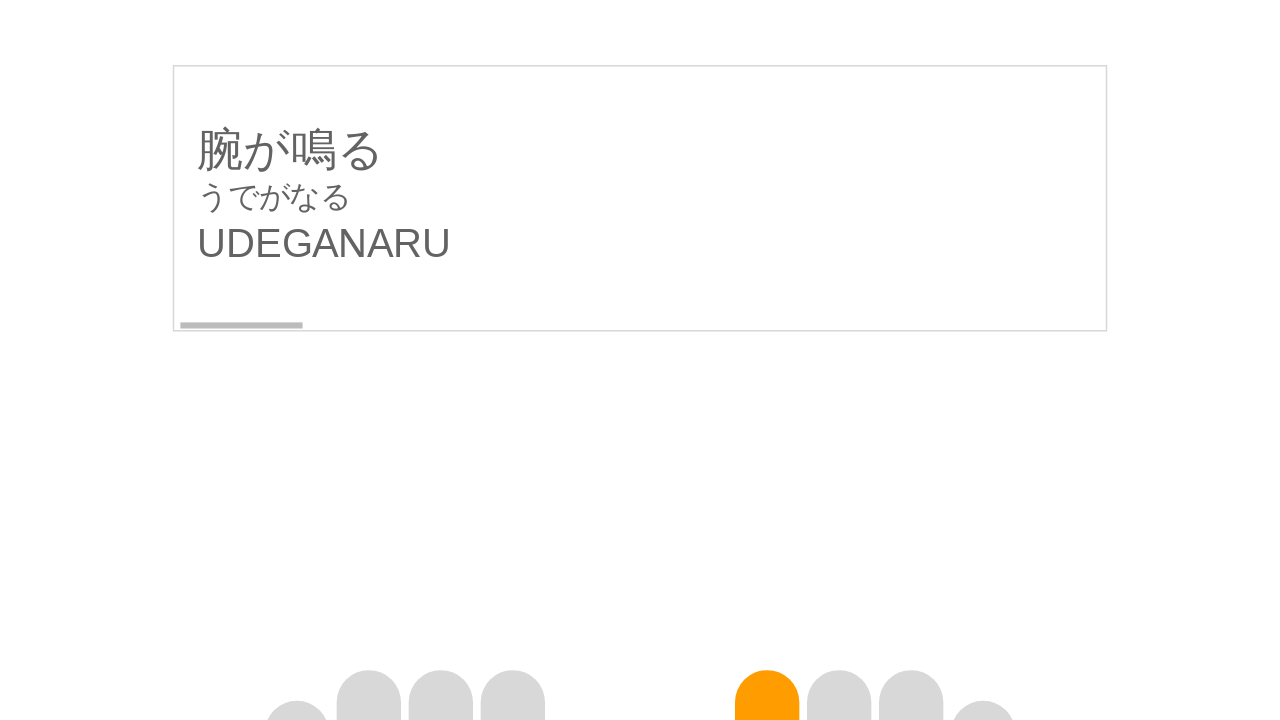

Sentence text became visible for round 14
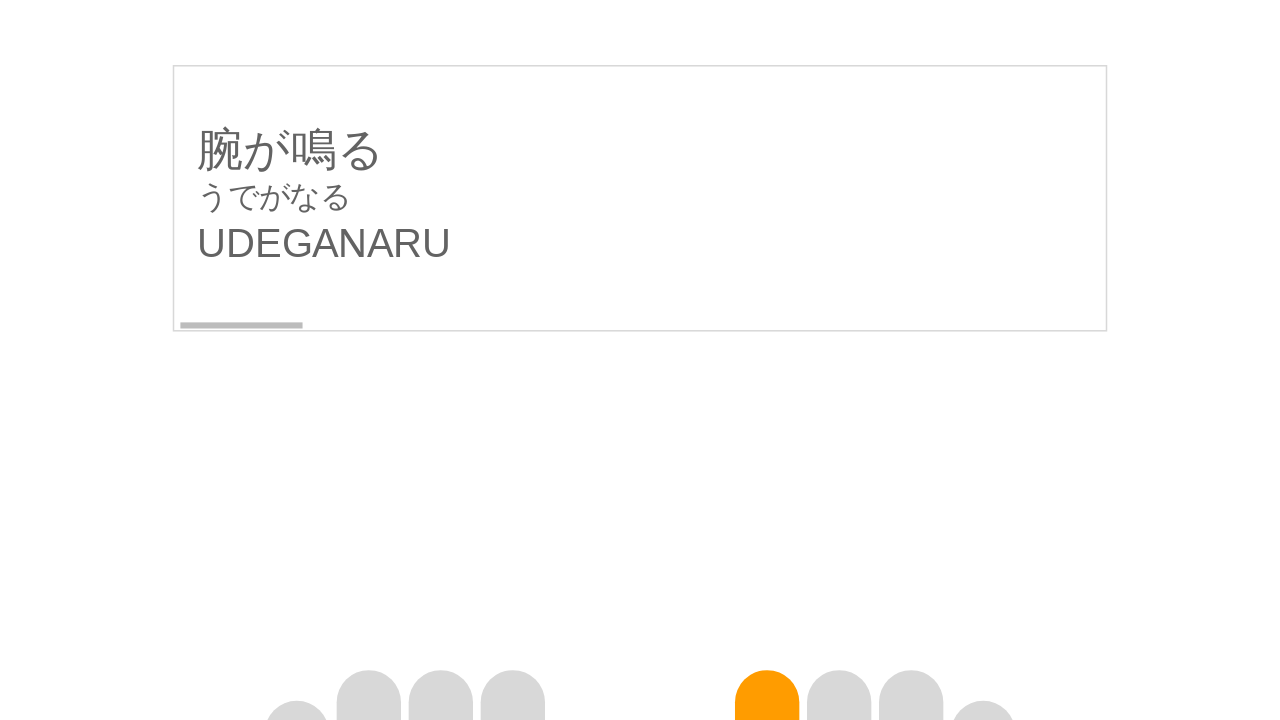

Retrieved text to type for round 14: 'UDEGANARU'
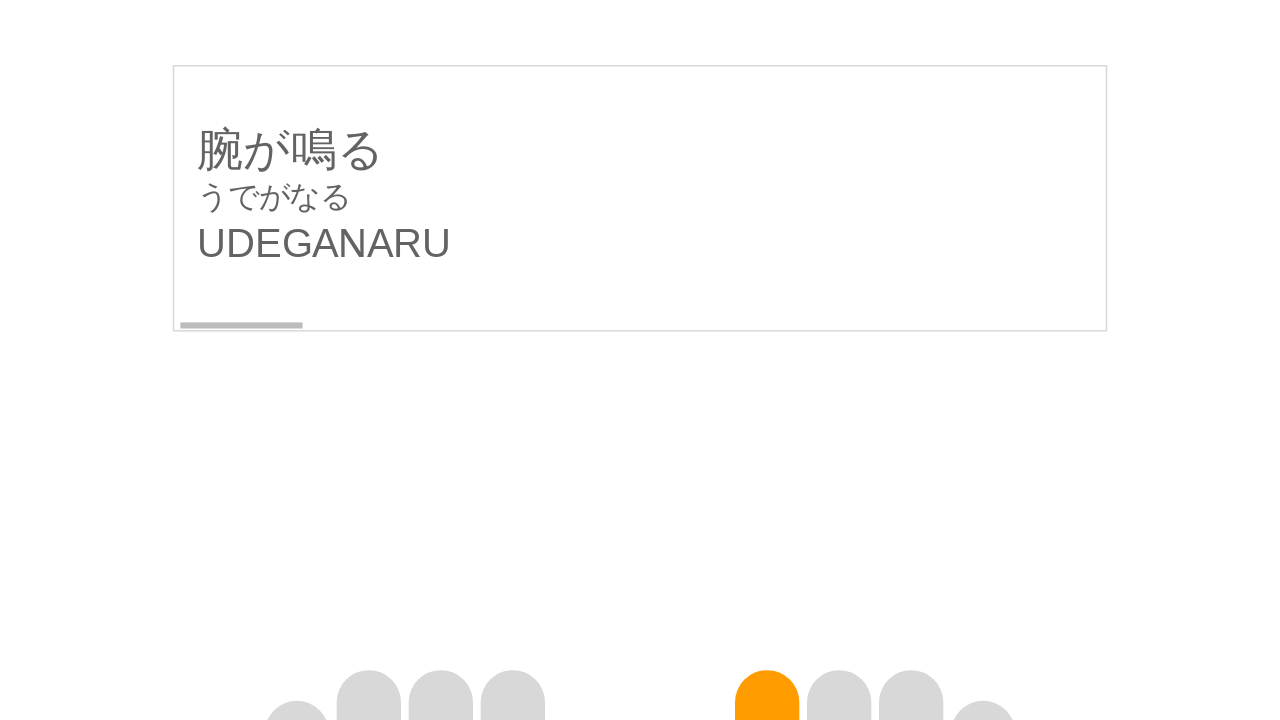

Typed the sentence for round 14
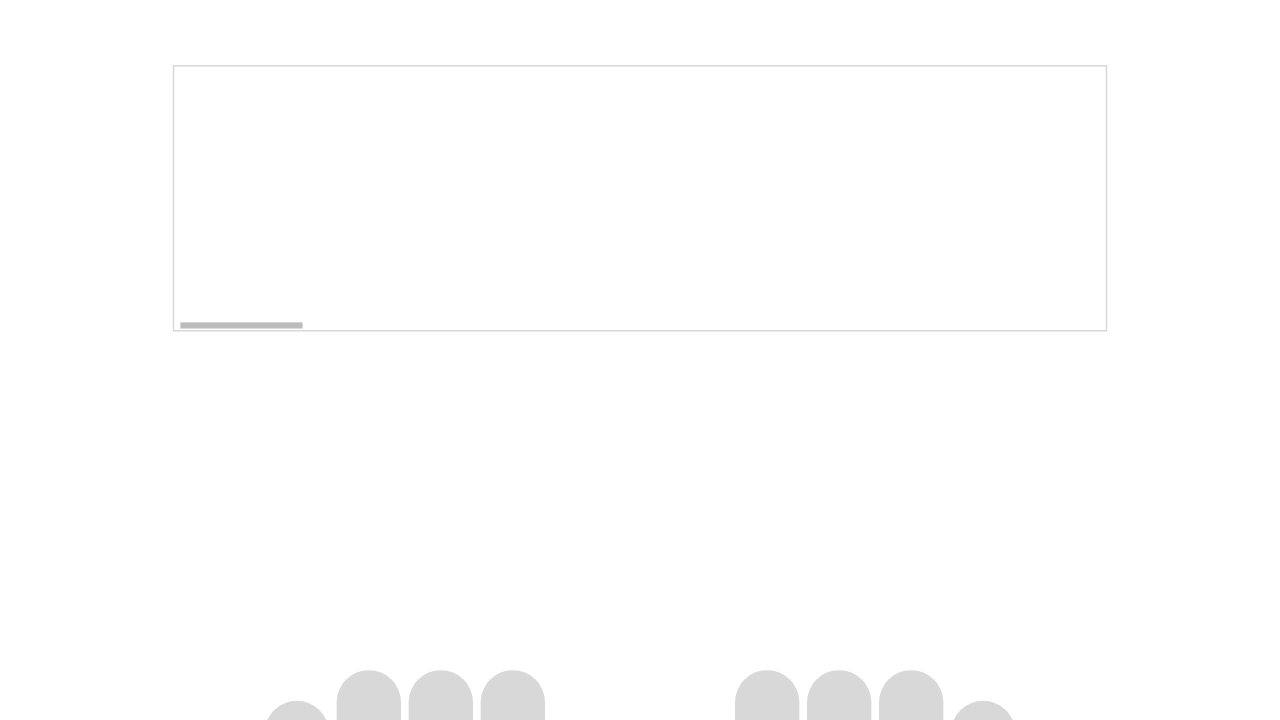

Waited 575ms before round 15
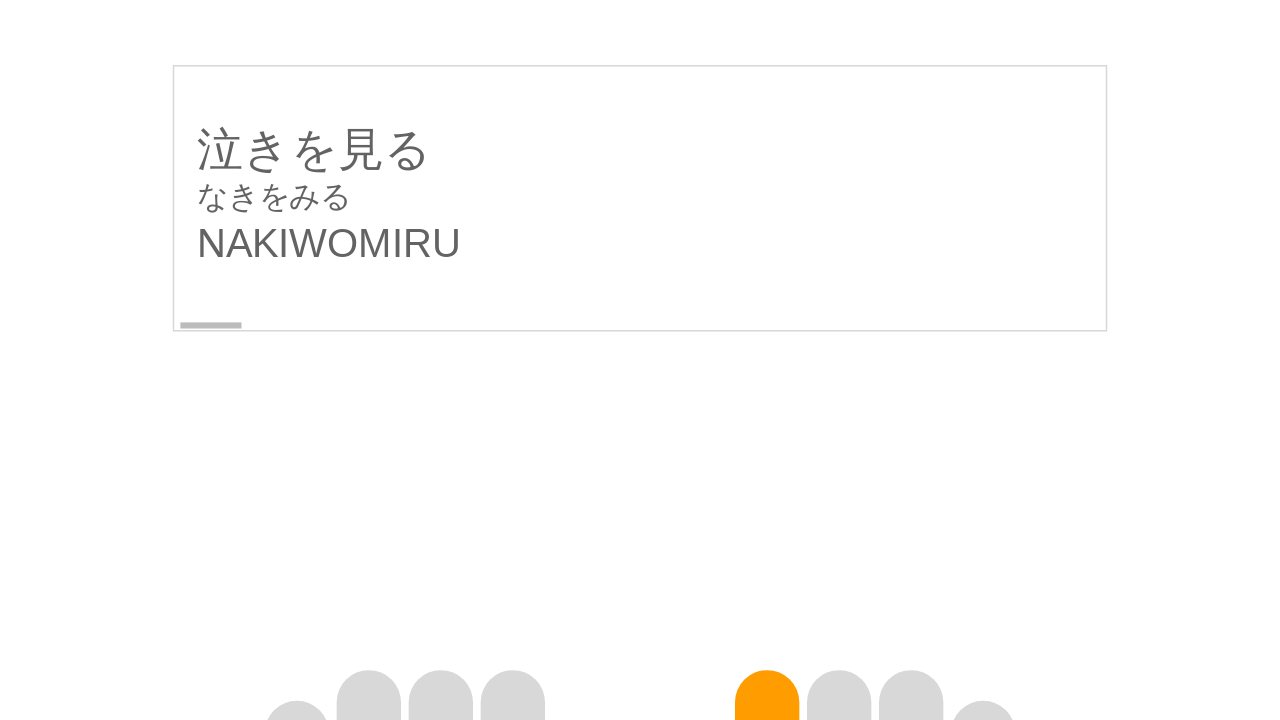

Sentence text became visible for round 15
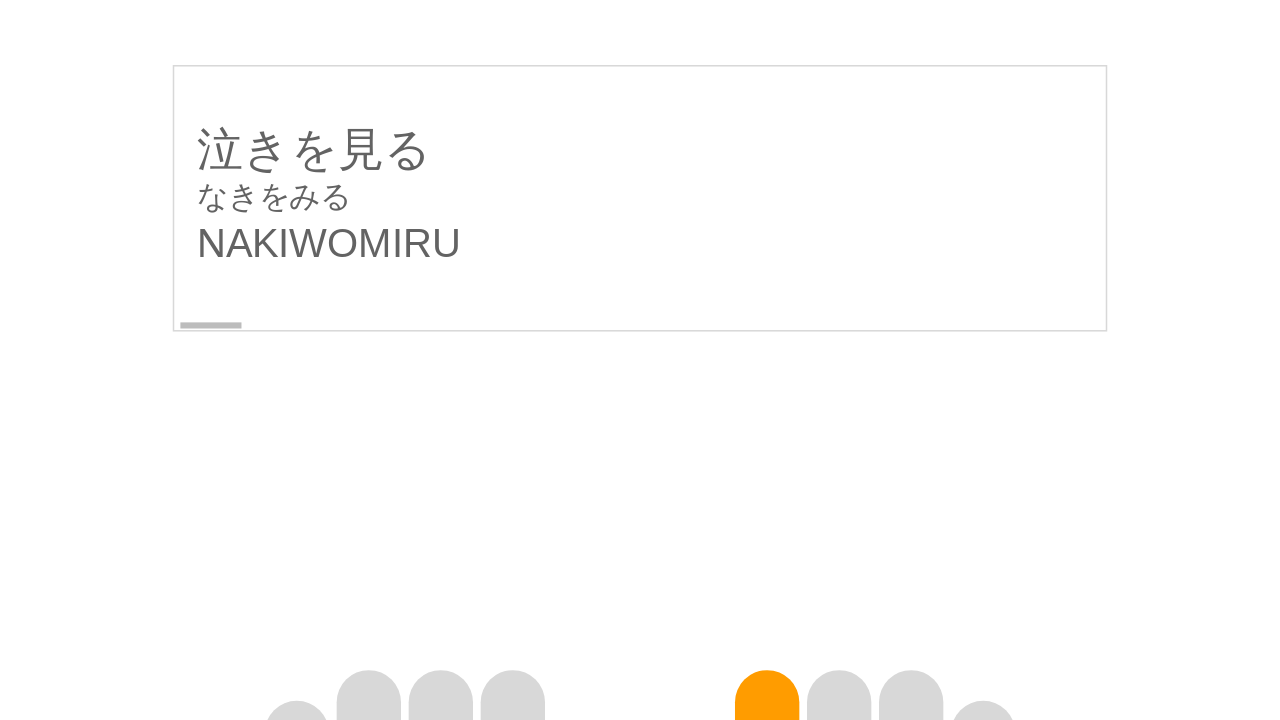

Retrieved text to type for round 15: 'NAKIWOMIRU'
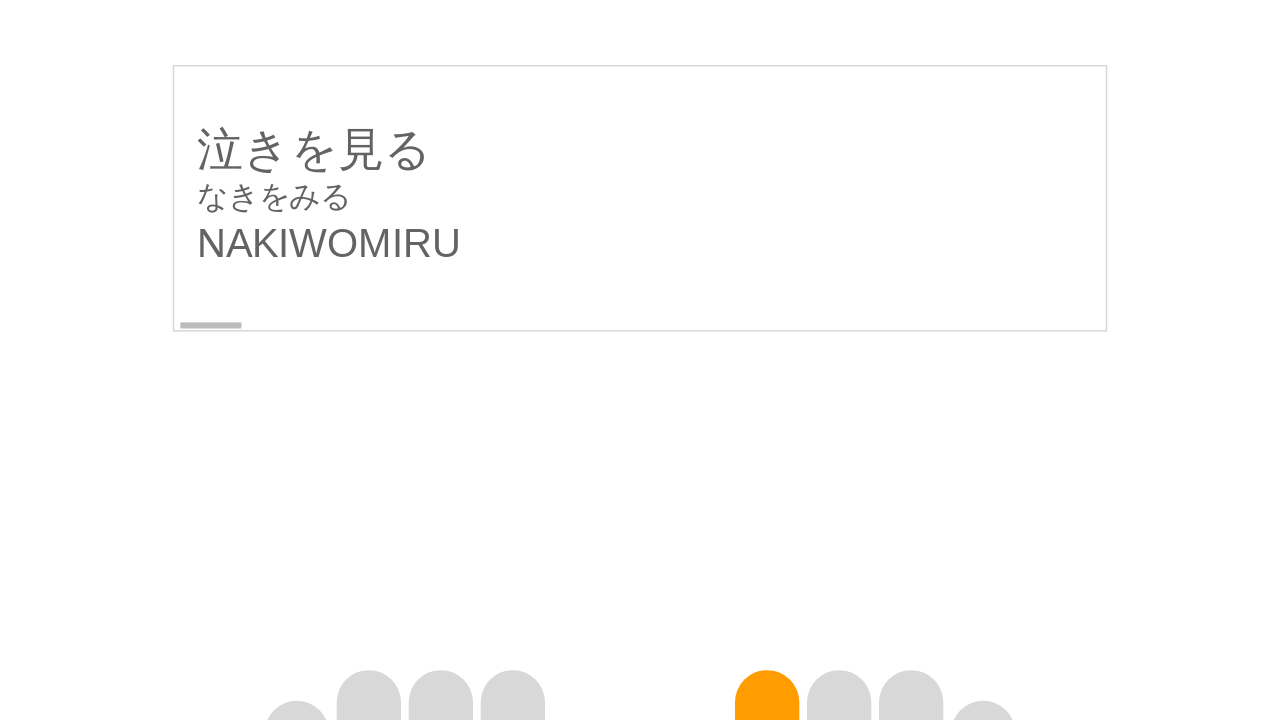

Typed the sentence for round 15
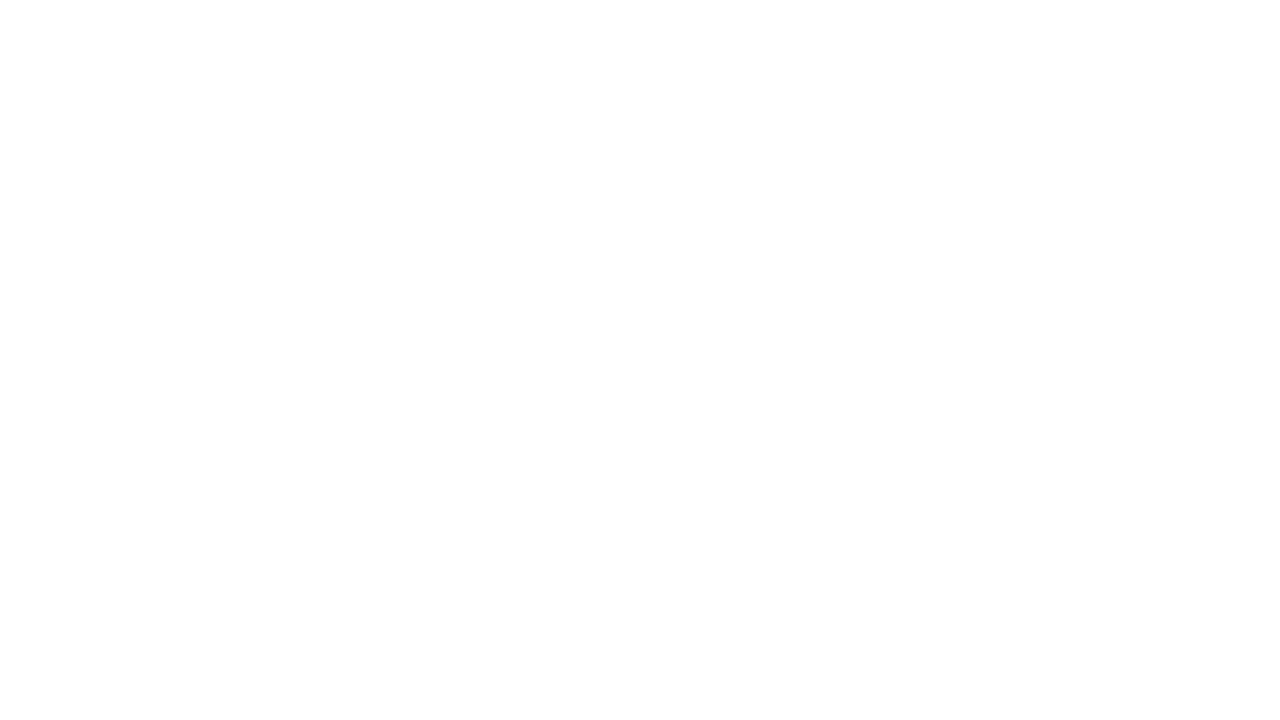

Waited 575ms before round 16
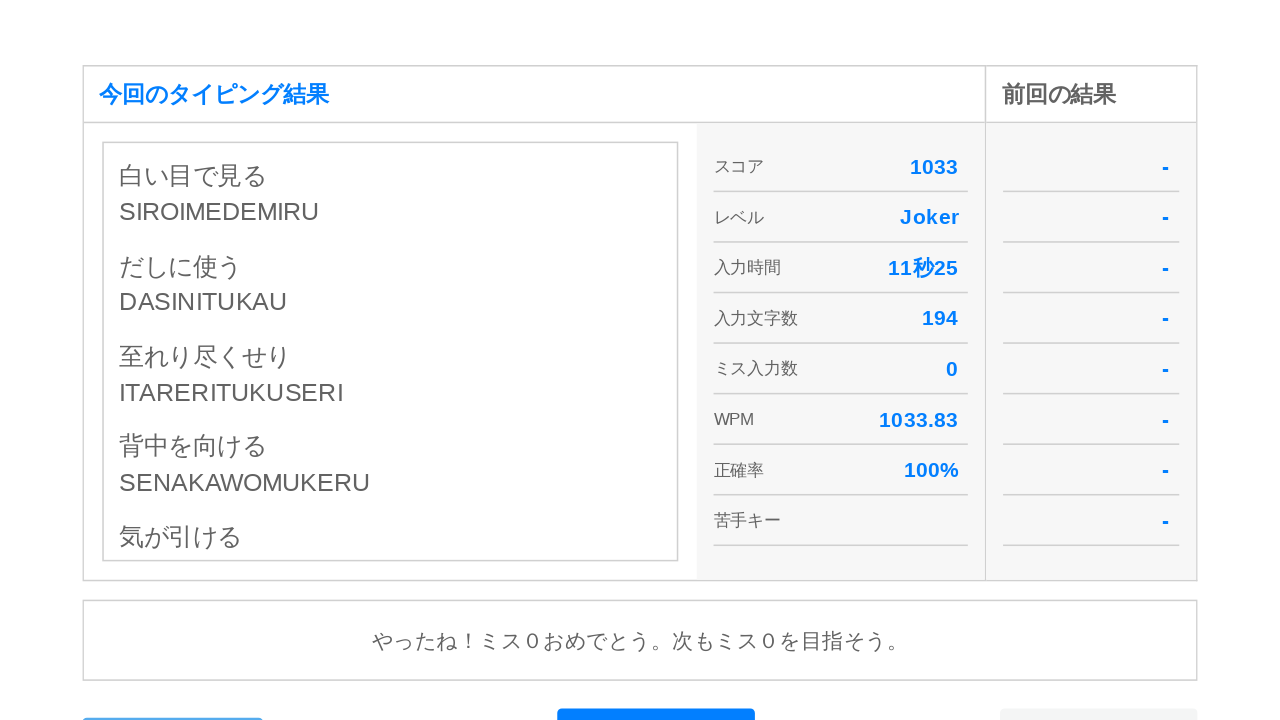

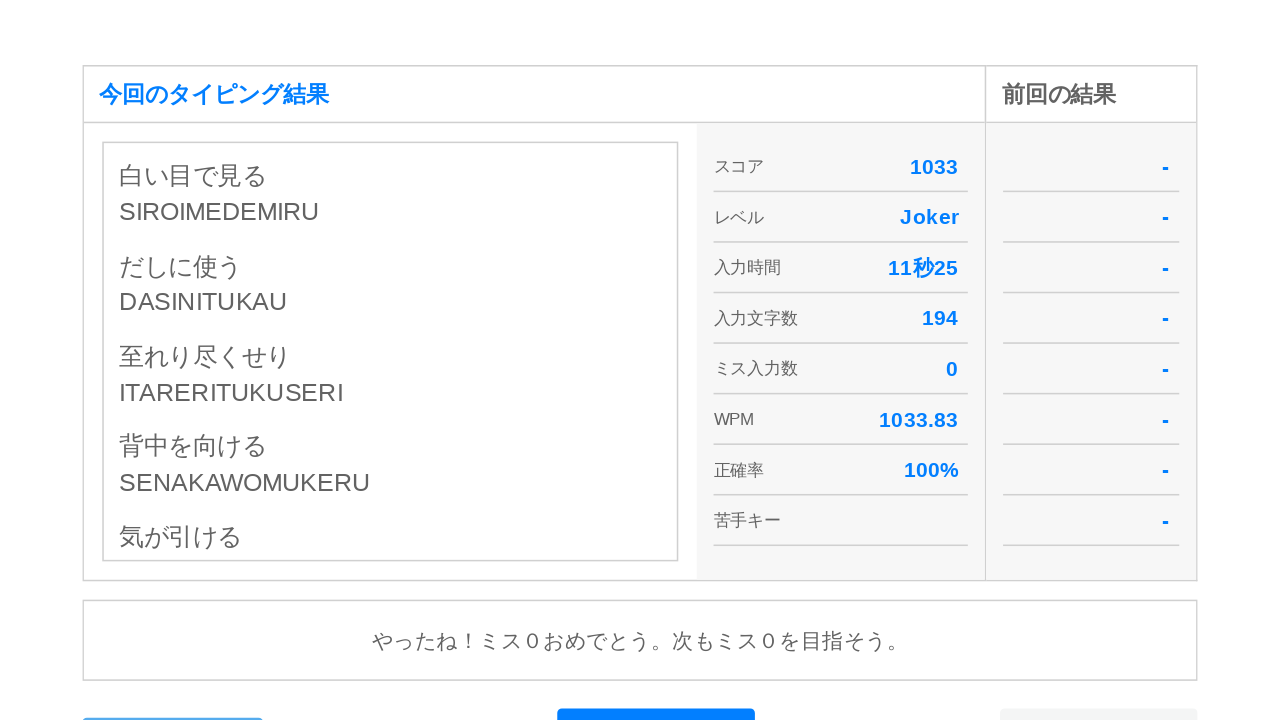